Tests the Social Security calculator comparing early vs late career start by entering birth date, setting earnings to zero for early years in one scenario, and calculating benefit estimates.

Starting URL: https://www.ssa.gov/OACT/quickcalc/

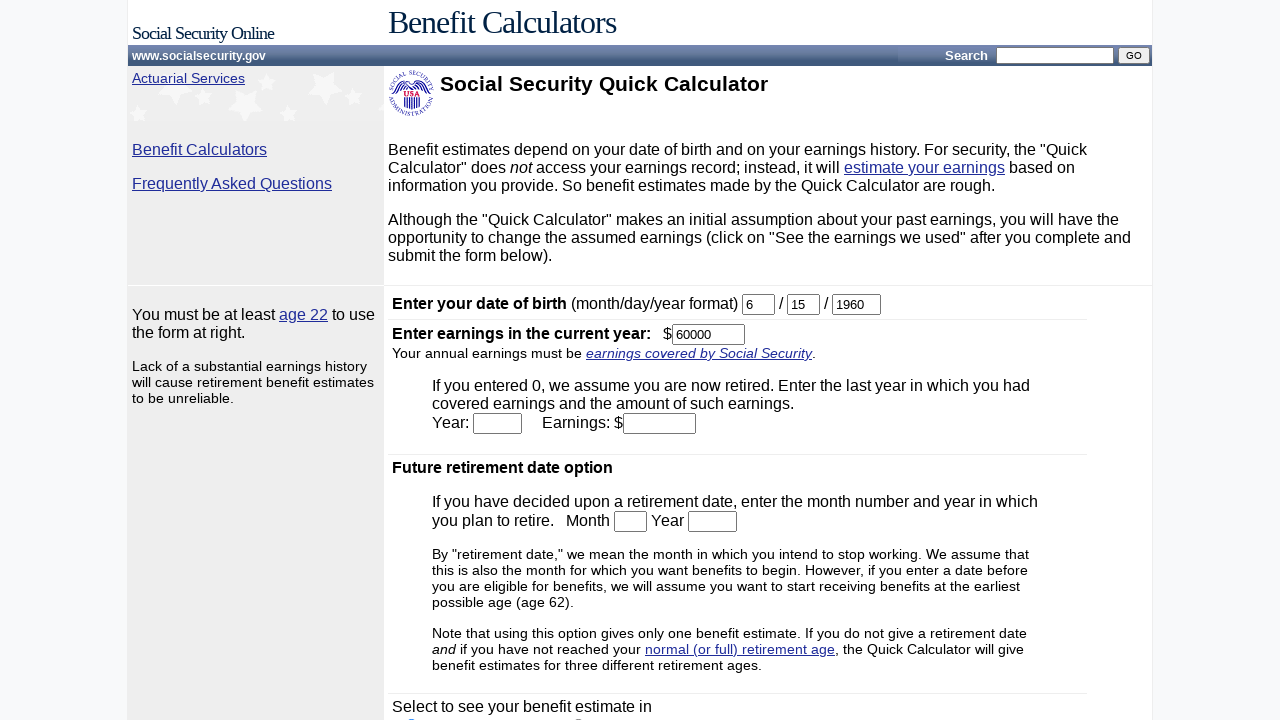

Cleared month field on #month
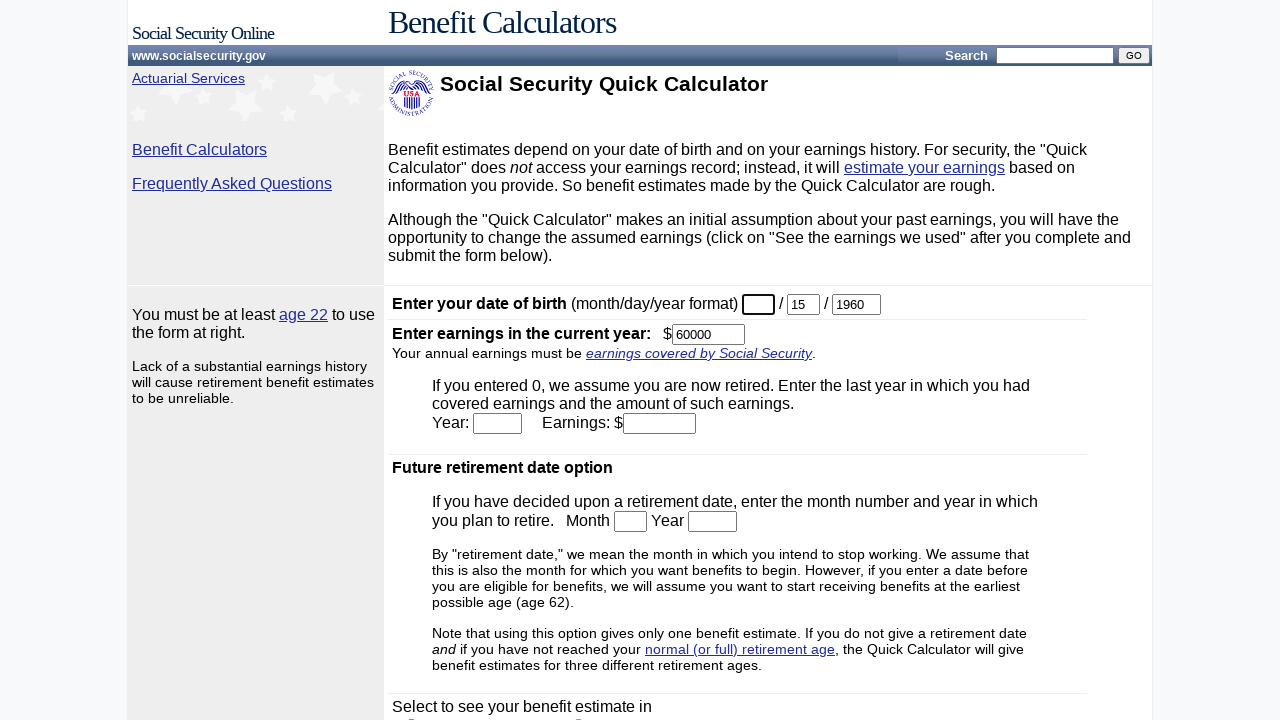

Filled month field with '1' on #month
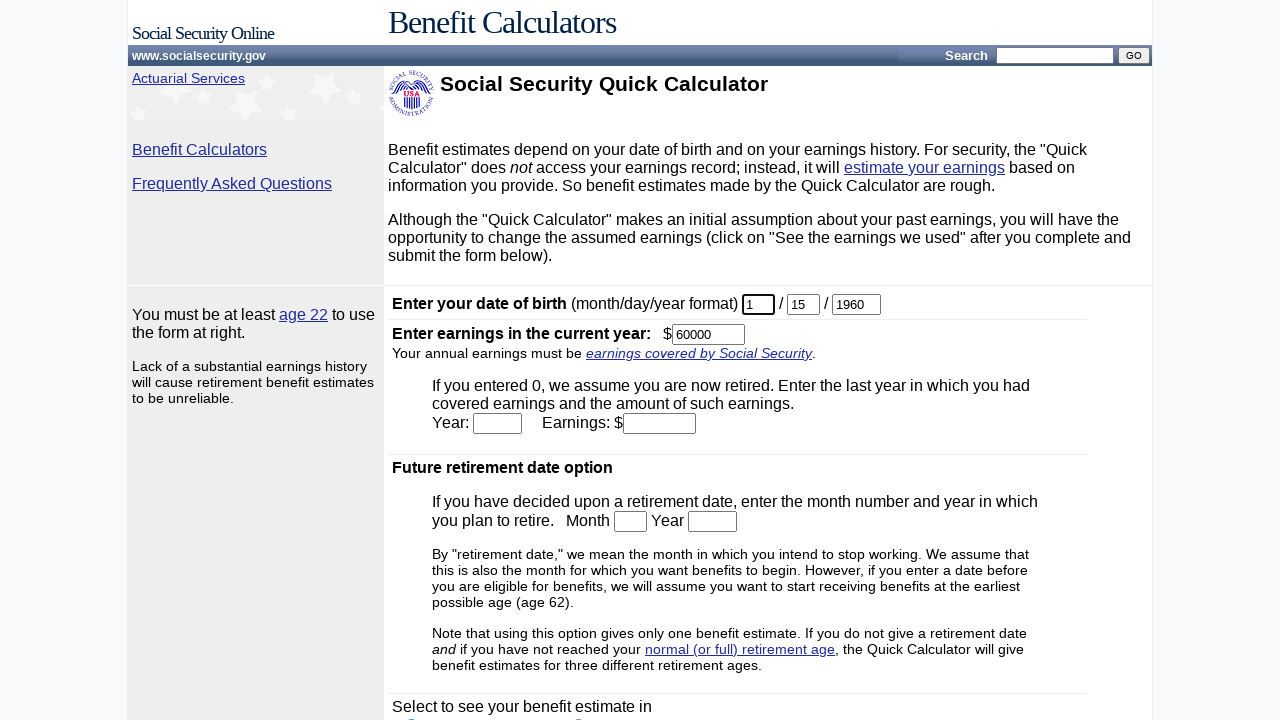

Cleared day field on #day
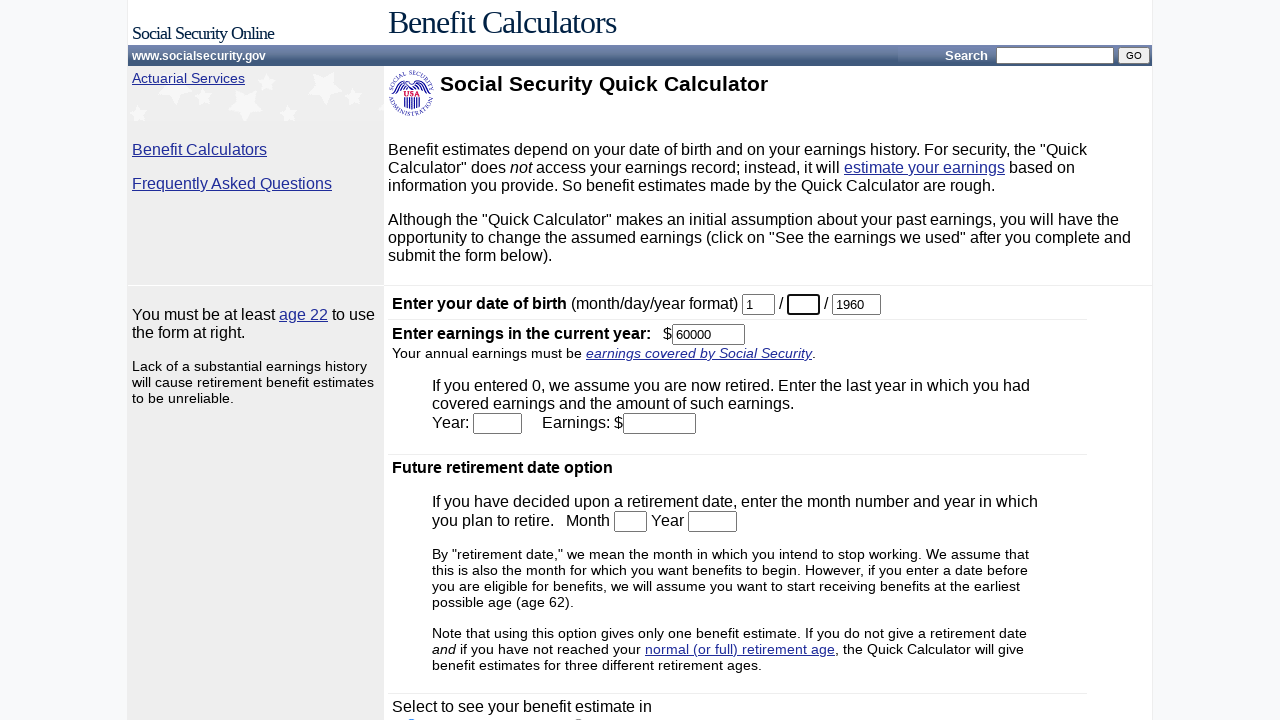

Filled day field with '1' on #day
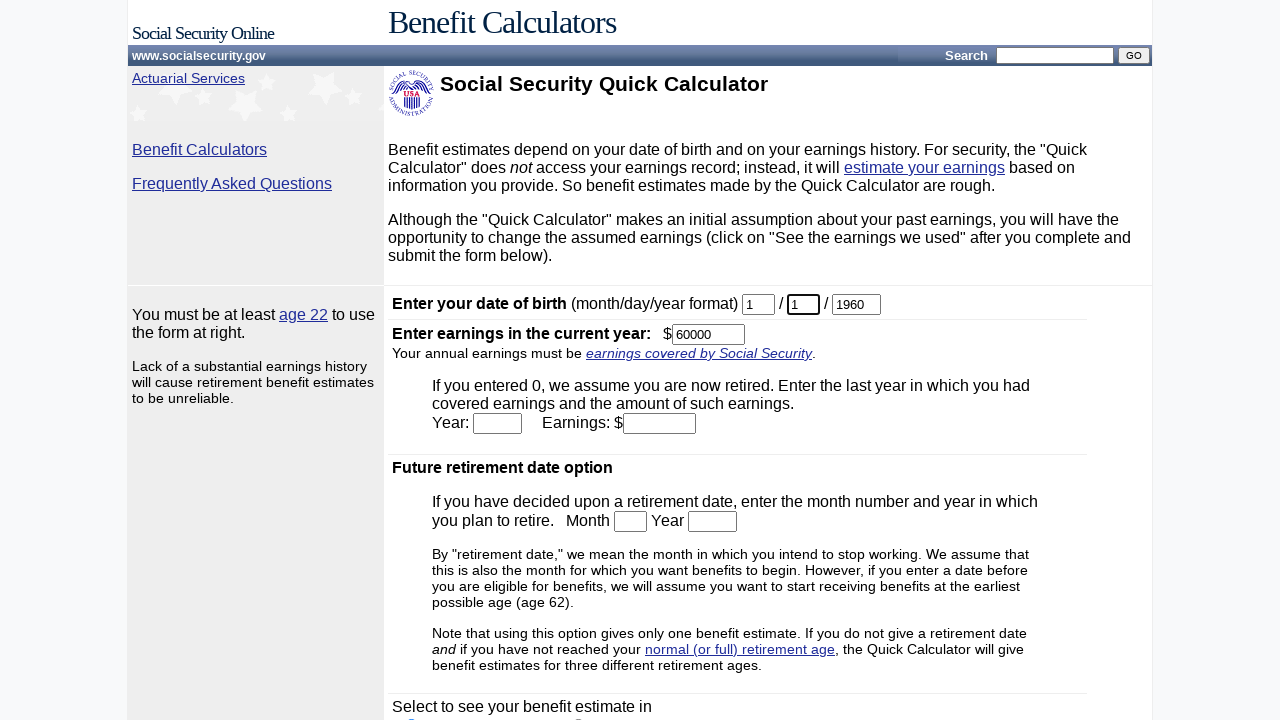

Cleared year field on #year
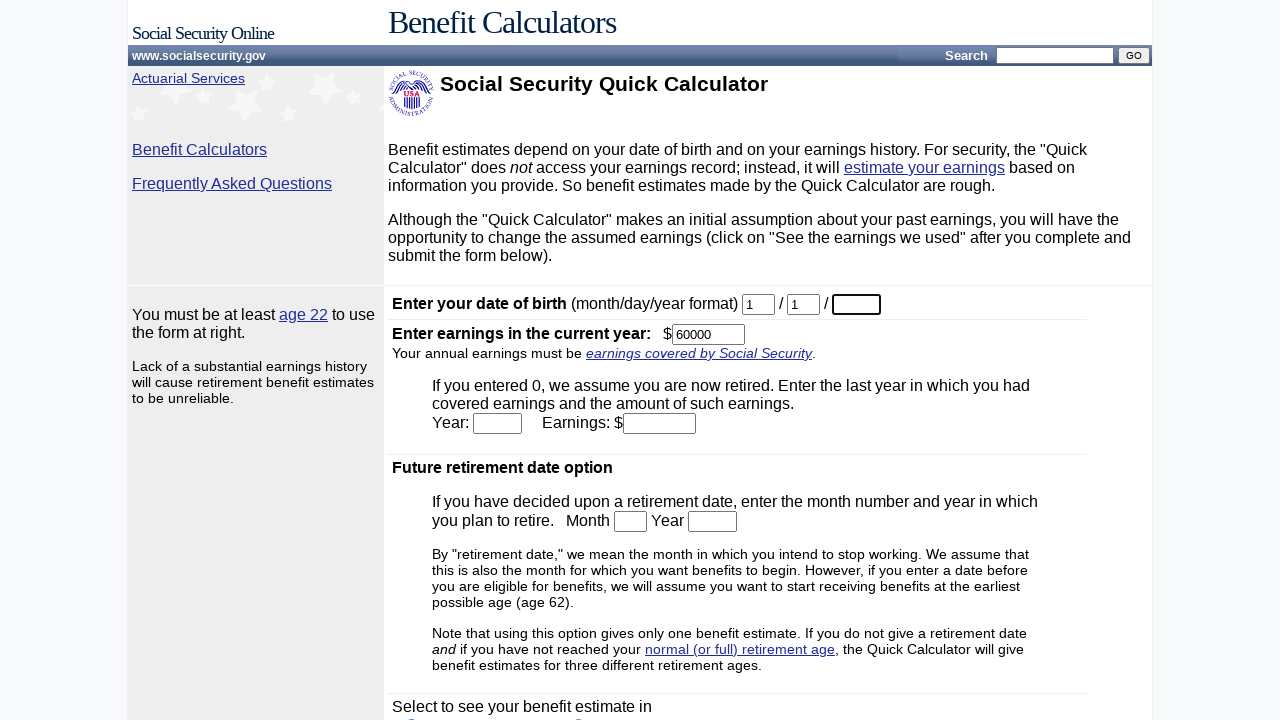

Filled year field with '1990' (birth date: 1/1/1990) on #year
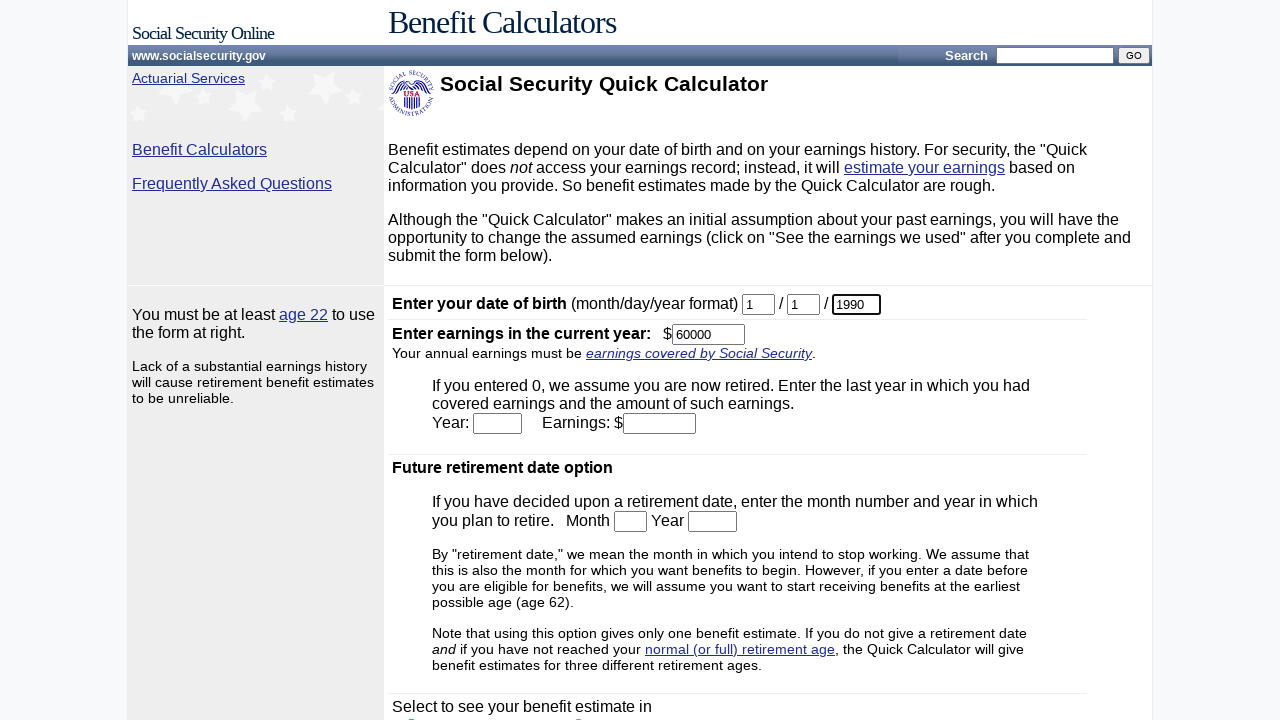

Cleared earnings field on #earnings
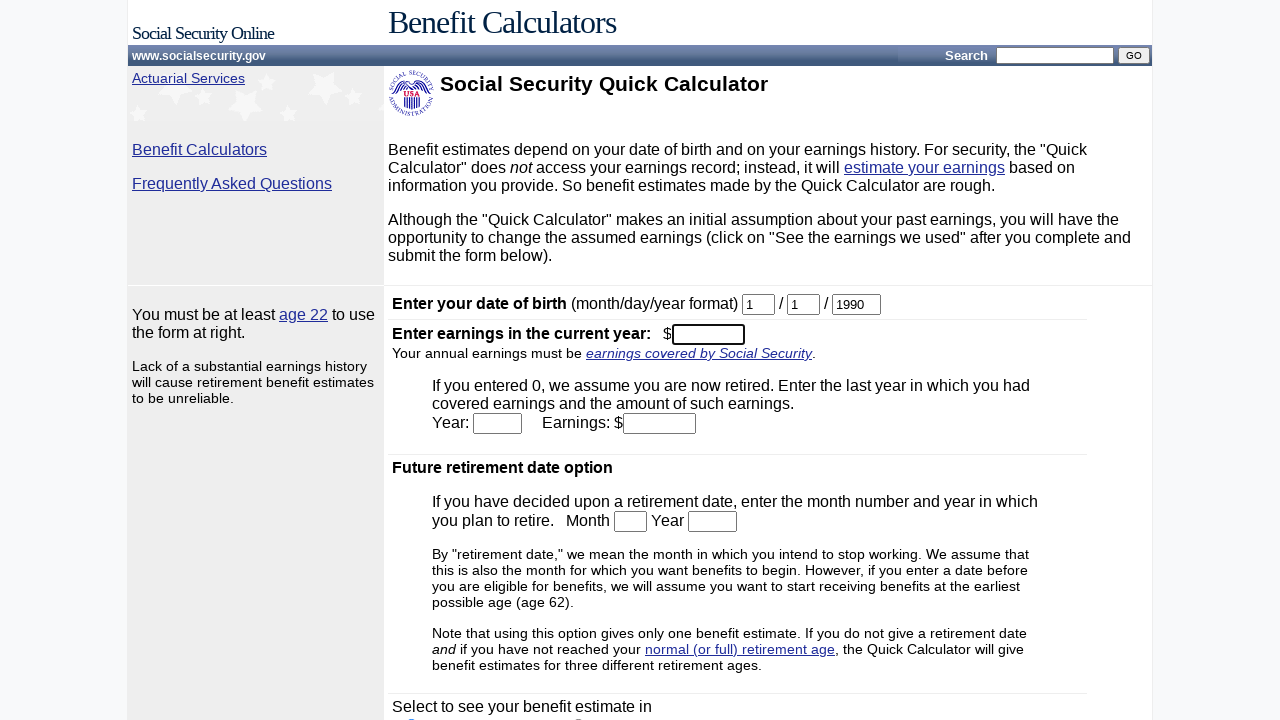

Filled earnings field with '52264' on #earnings
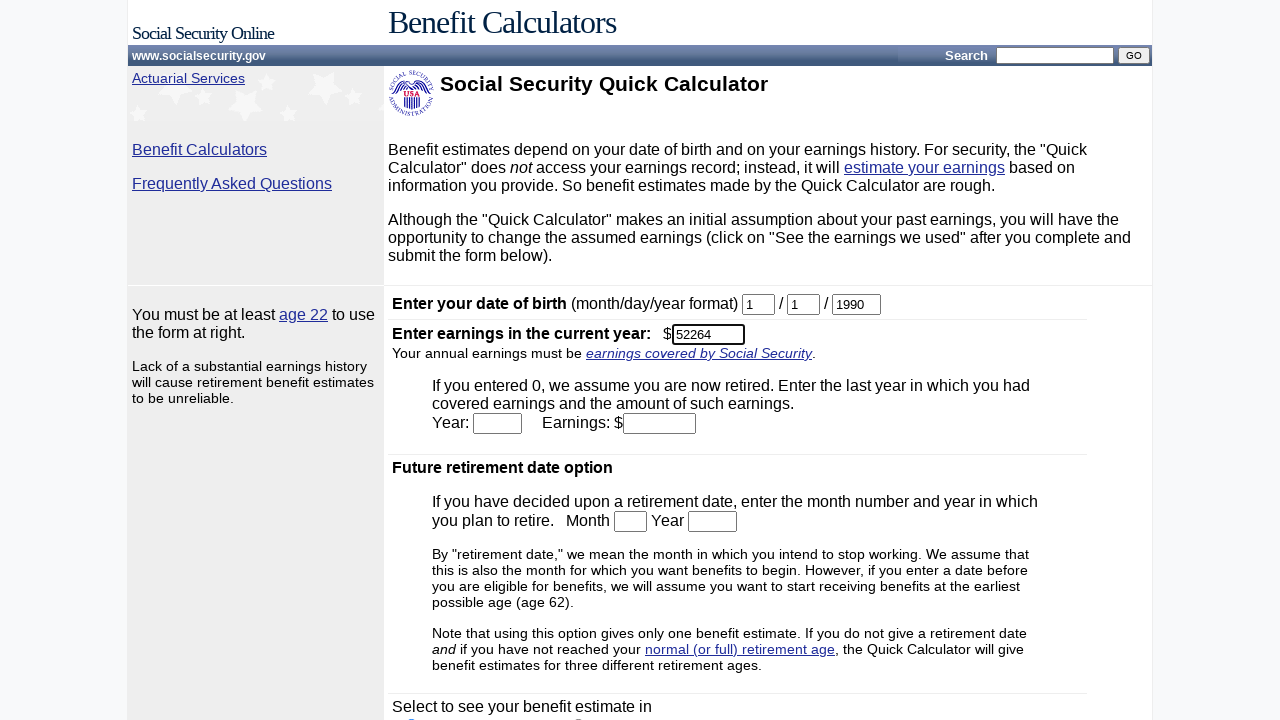

Submitted initial form with birth date and earnings at (444, 568) on body > table:nth-child(6) > tbody > tr:nth-child(2) > td:nth-child(2) > form > t
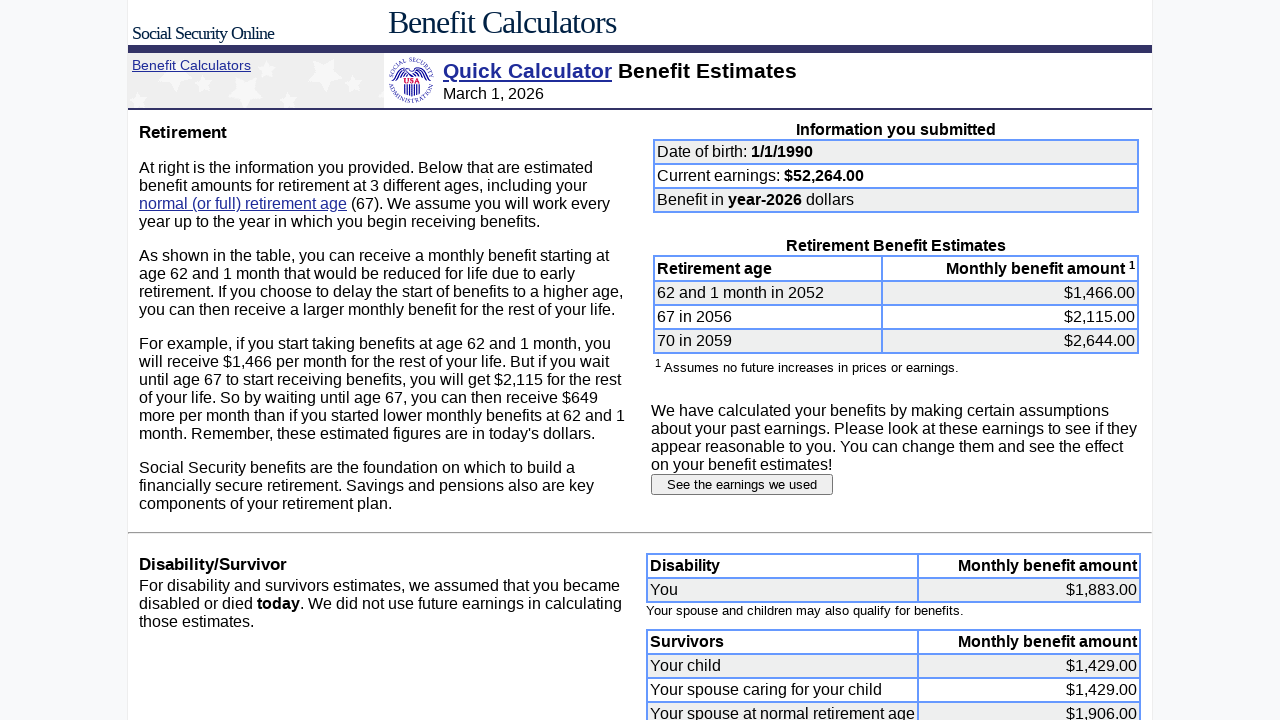

Clicked button to enter detailed earnings history at (742, 484) on body > table:nth-child(3) > tbody > tr:nth-child(3) > td > form > input[type=sub
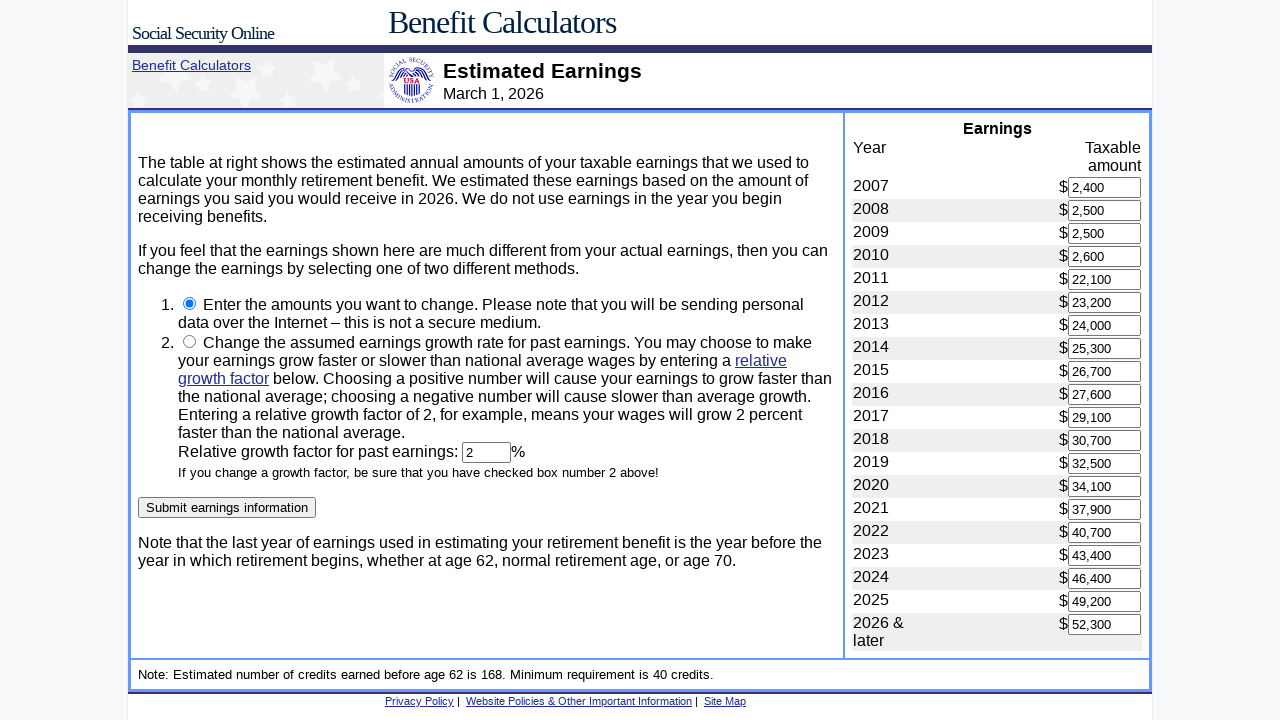

Cleared earnings field for year 2007 on input[name='2007']
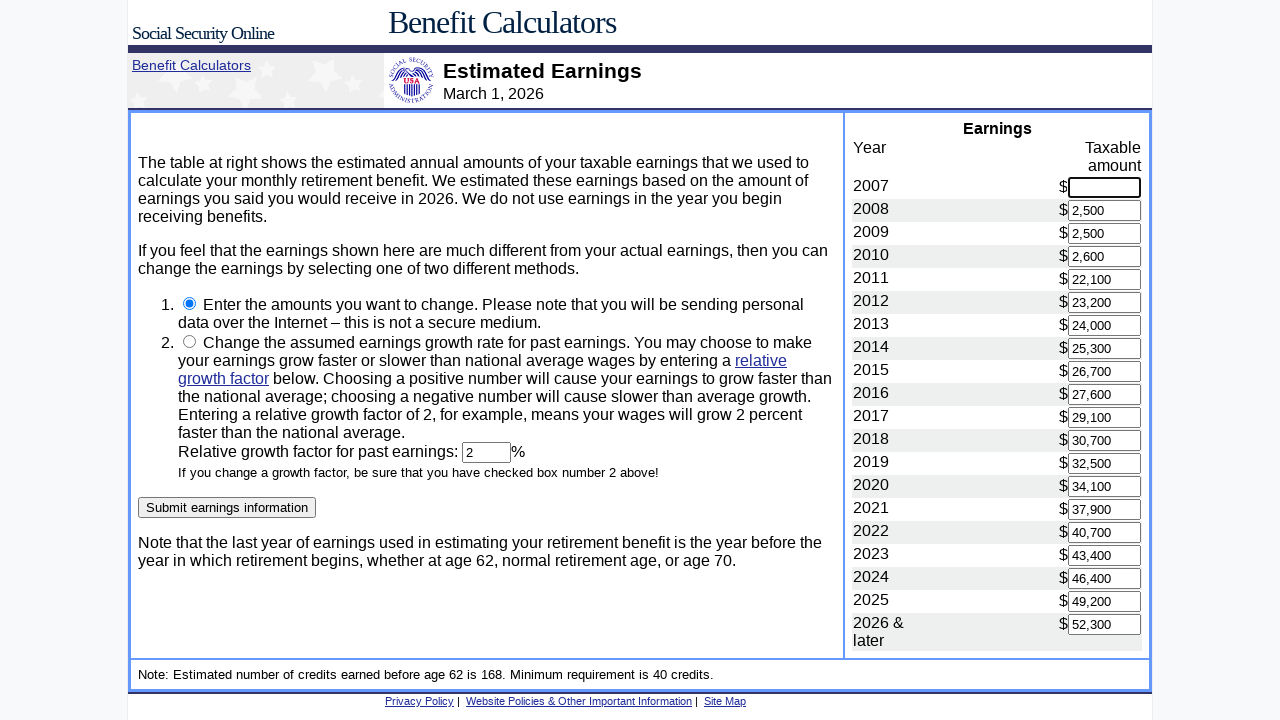

Filled earnings field for year 2007 with '52264' on input[name='2007']
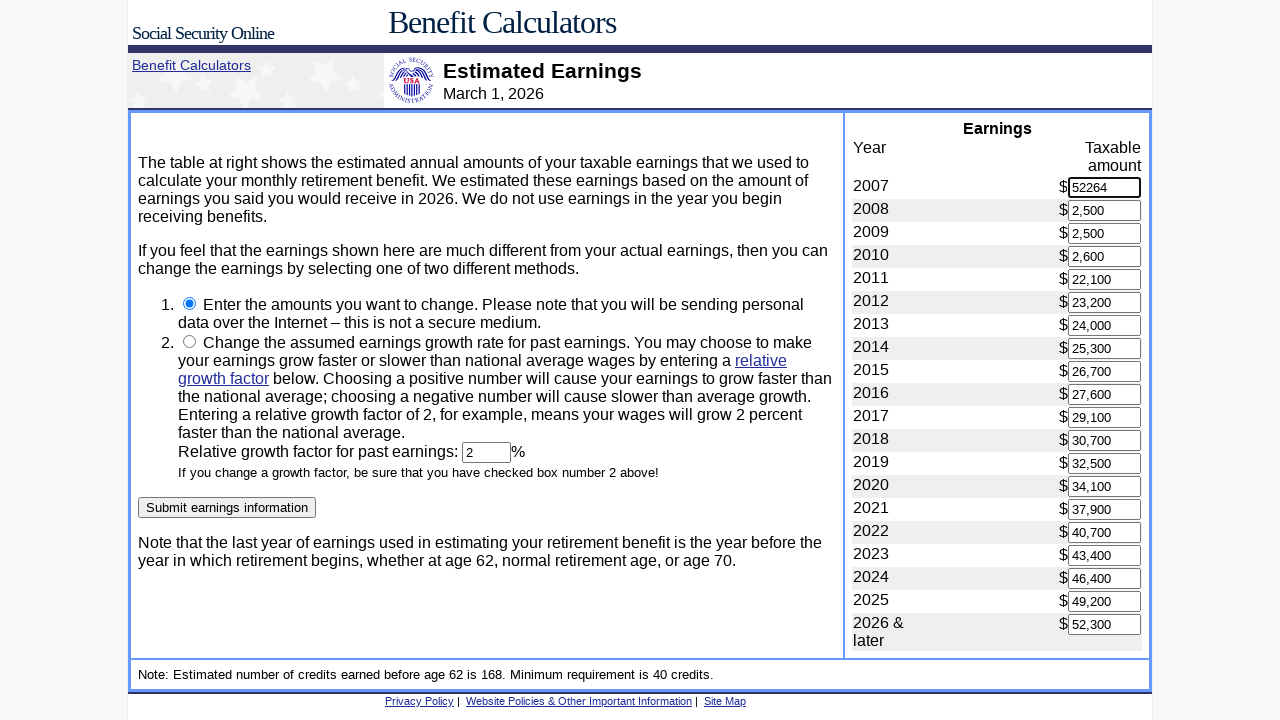

Cleared earnings field for year 2008 on input[name='2008']
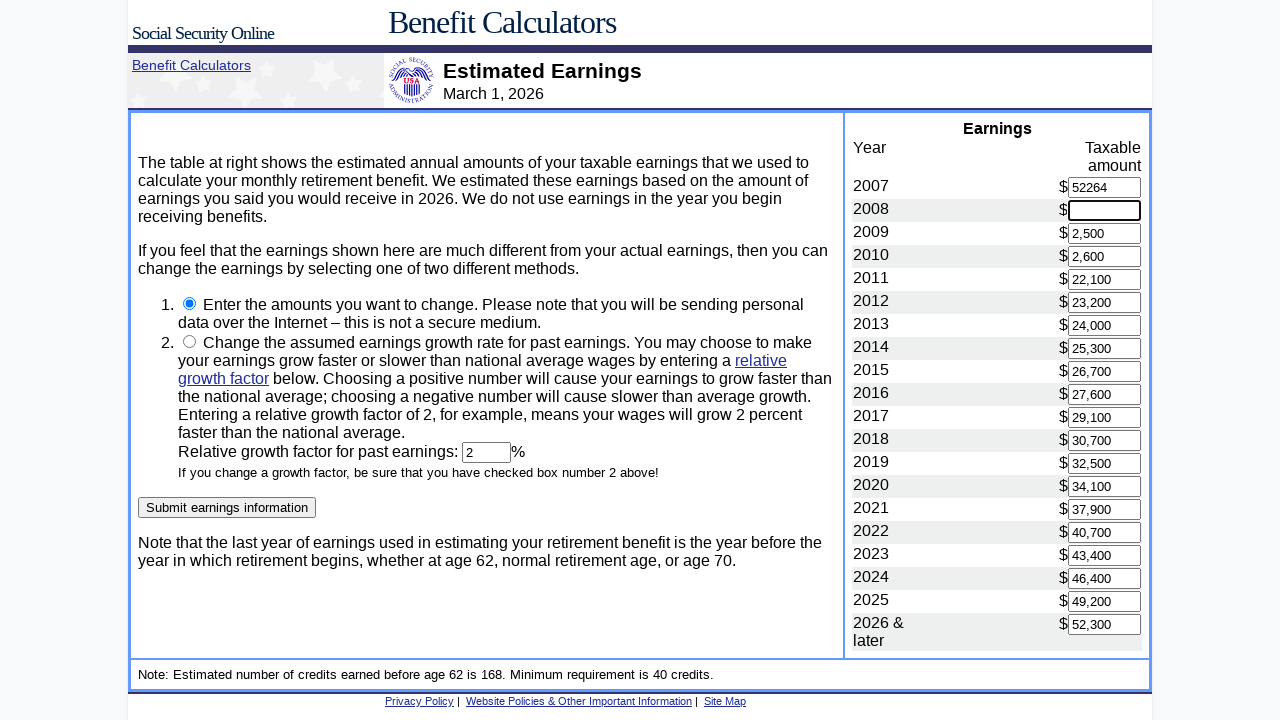

Filled earnings field for year 2008 with '52264' on input[name='2008']
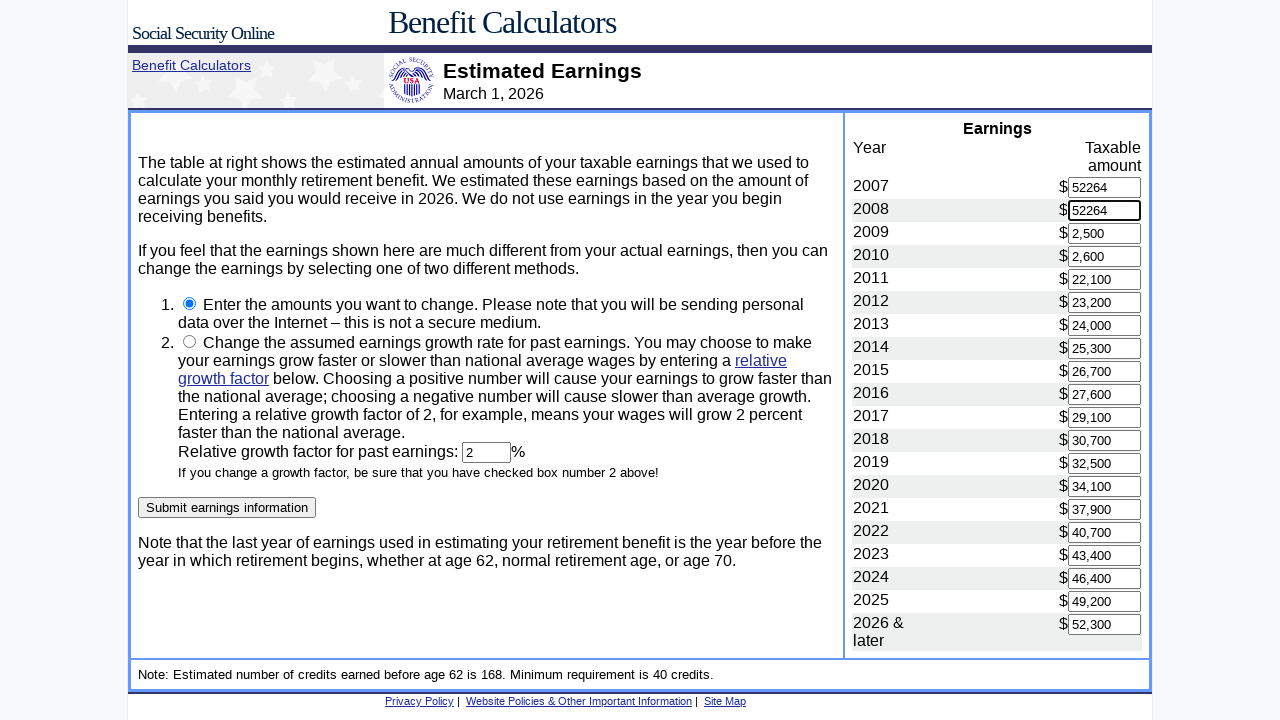

Cleared earnings field for year 2009 on input[name='2009']
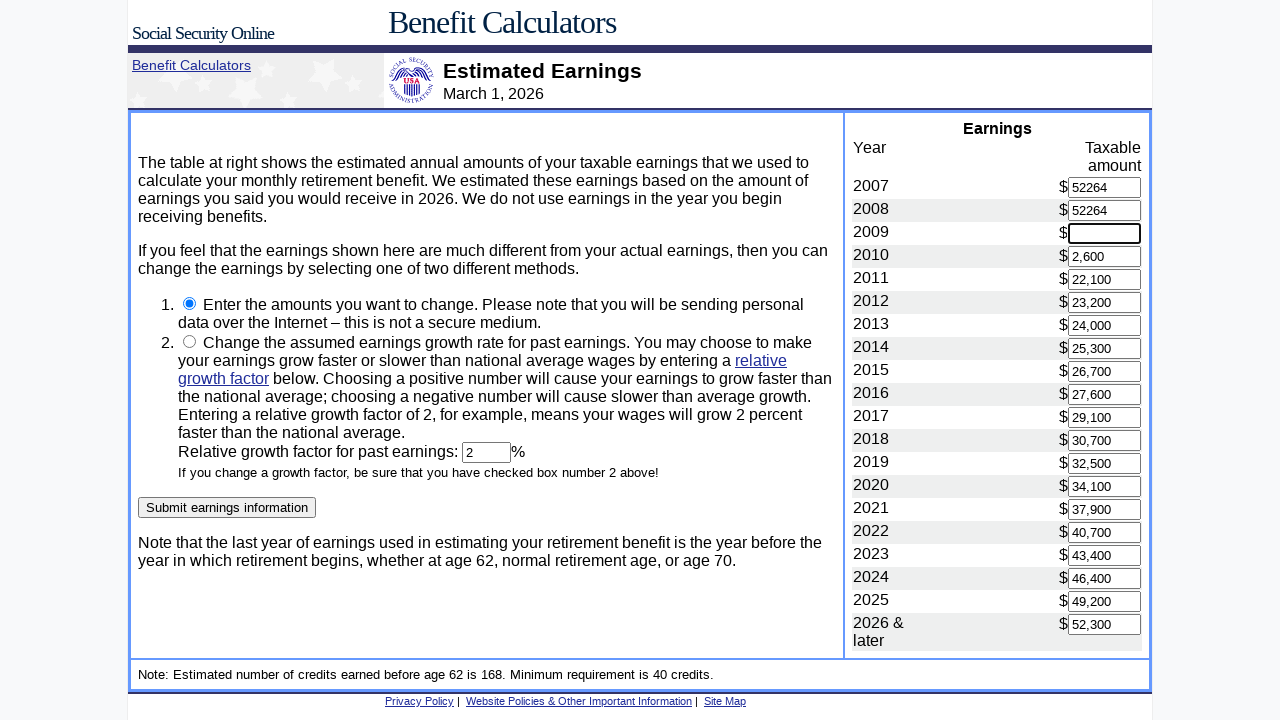

Filled earnings field for year 2009 with '52264' on input[name='2009']
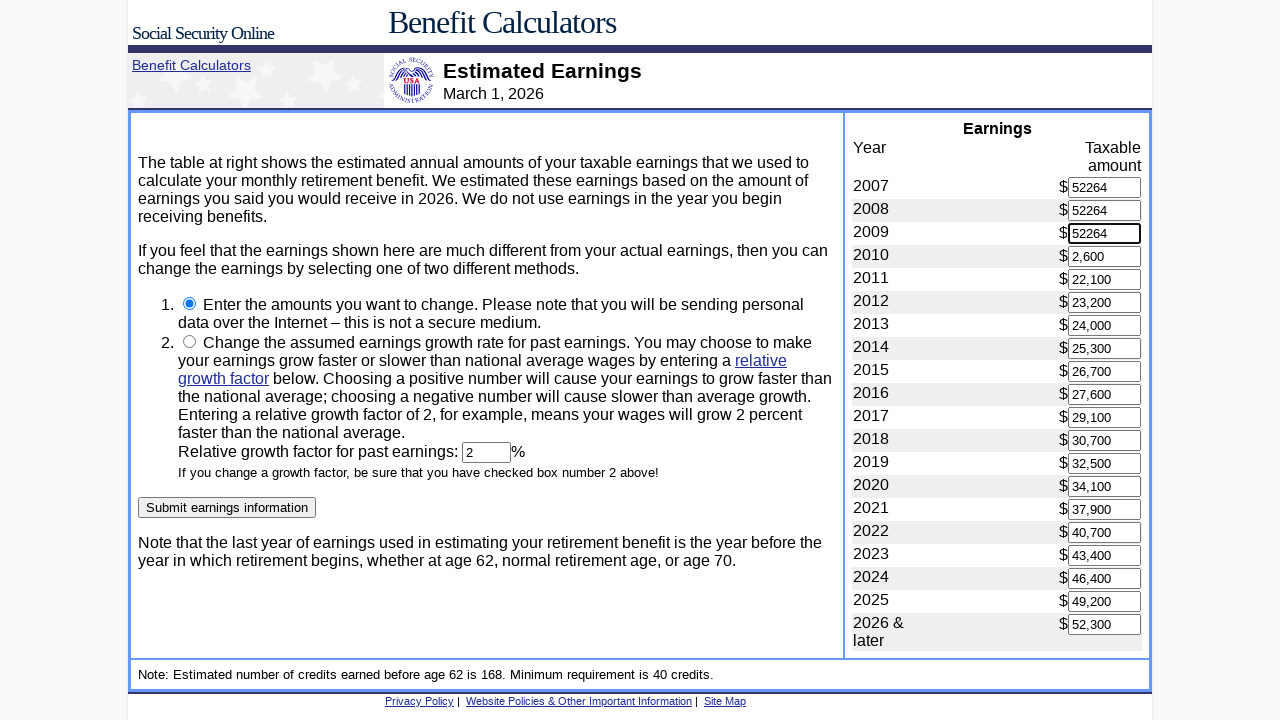

Cleared earnings field for year 2010 on input[name='2010']
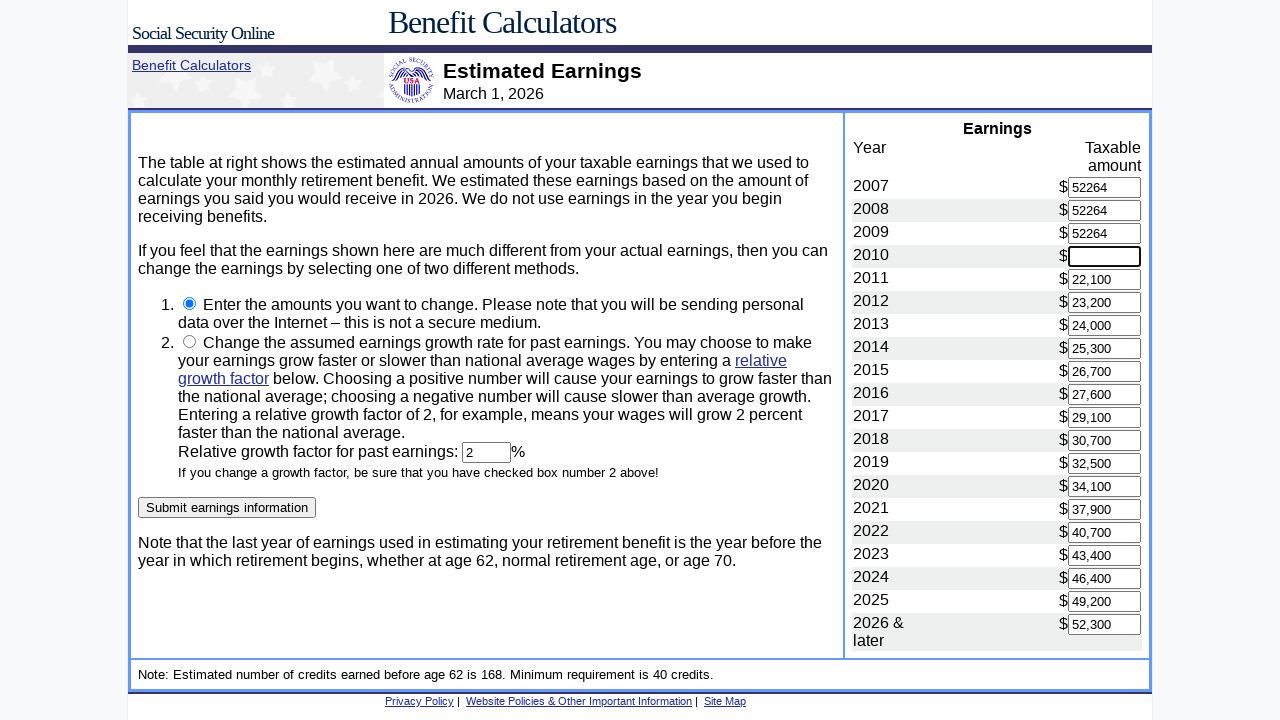

Filled earnings field for year 2010 with '52264' on input[name='2010']
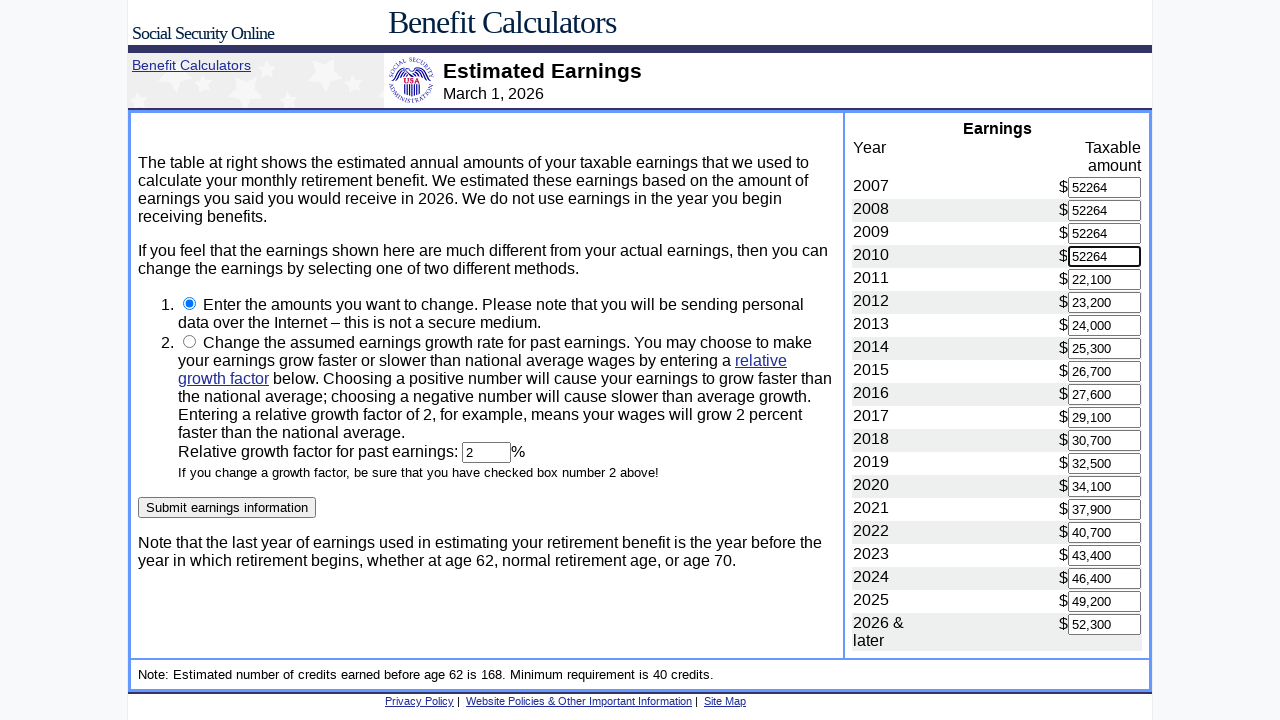

Cleared earnings field for year 2011 on input[name='2011']
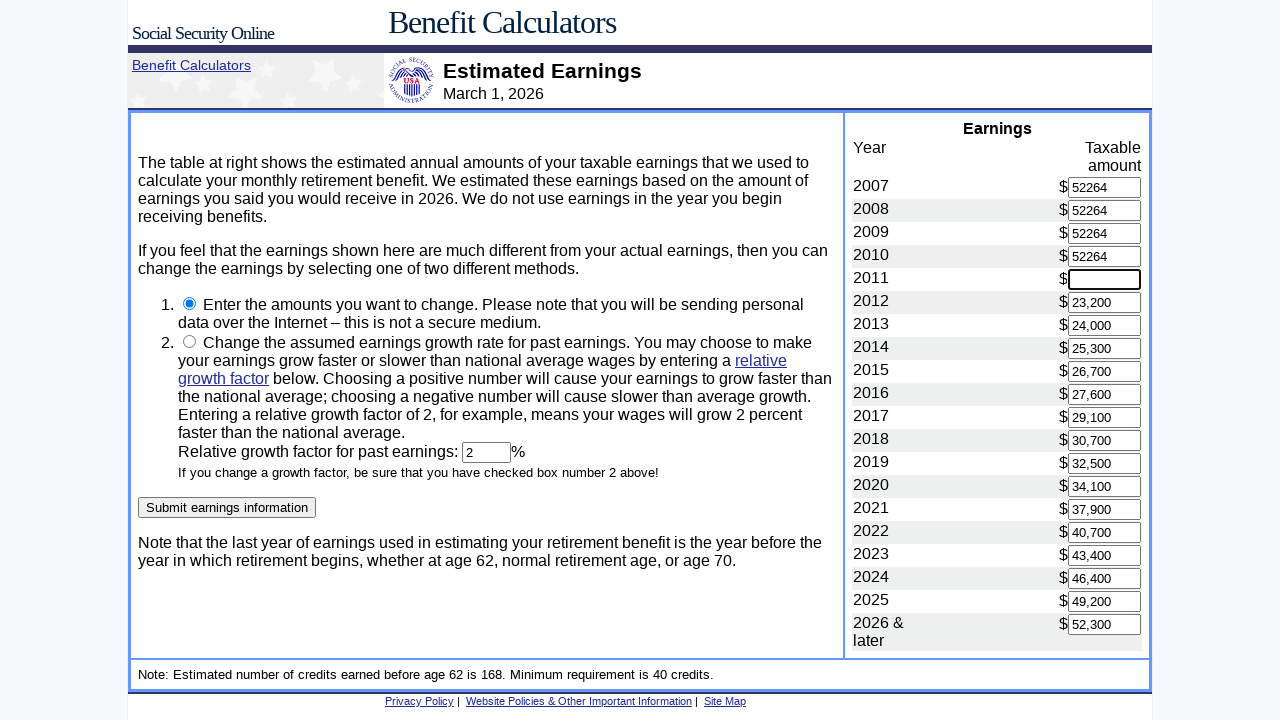

Filled earnings field for year 2011 with '52264' on input[name='2011']
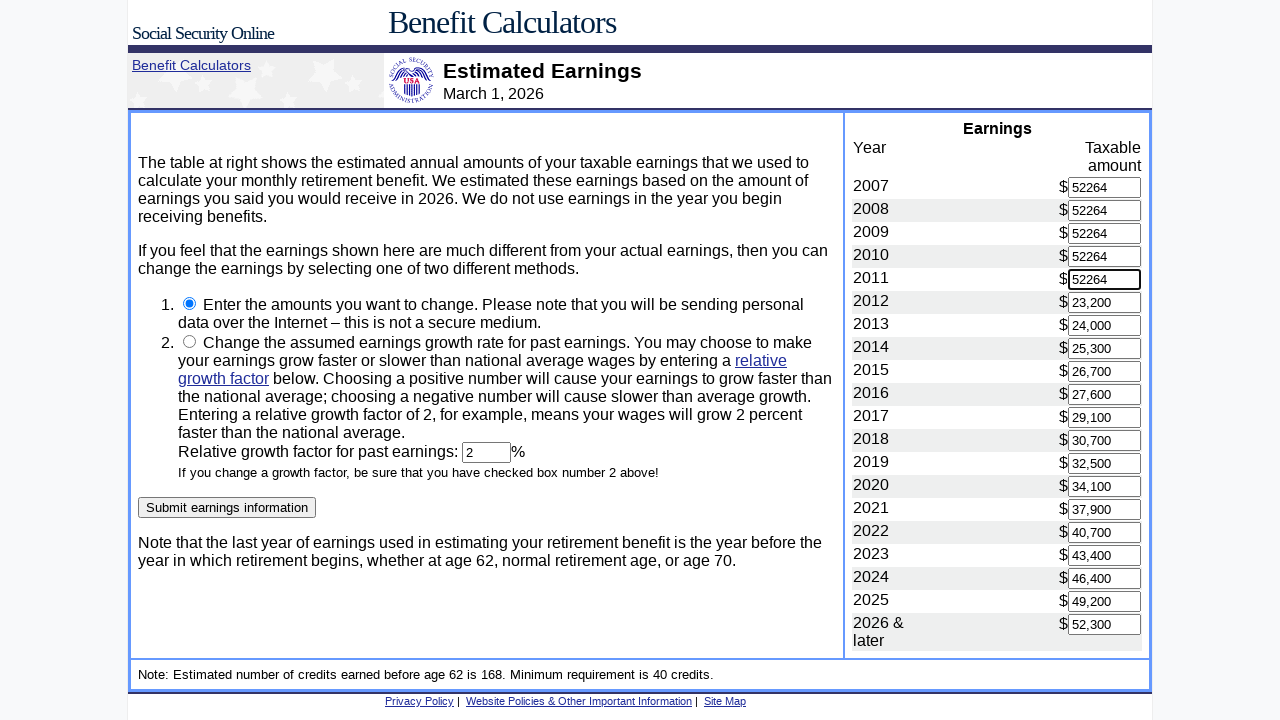

Cleared earnings field for year 2012 on input[name='2012']
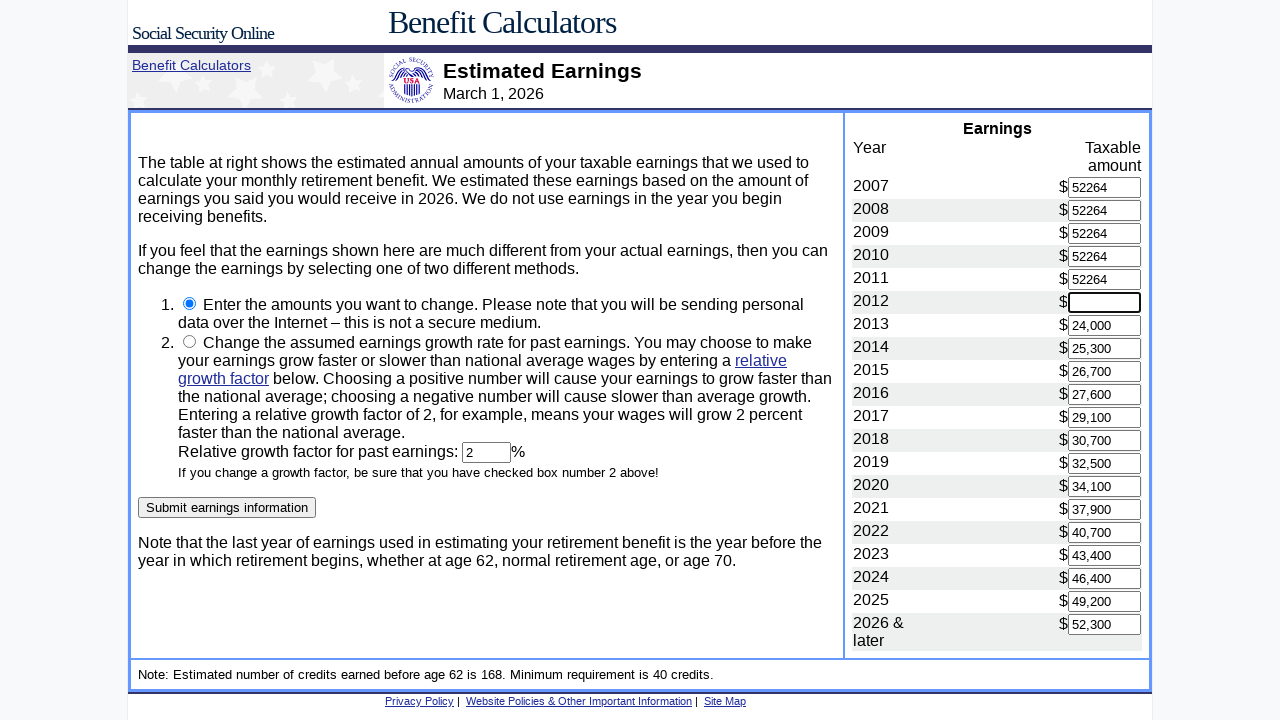

Filled earnings field for year 2012 with '52264' on input[name='2012']
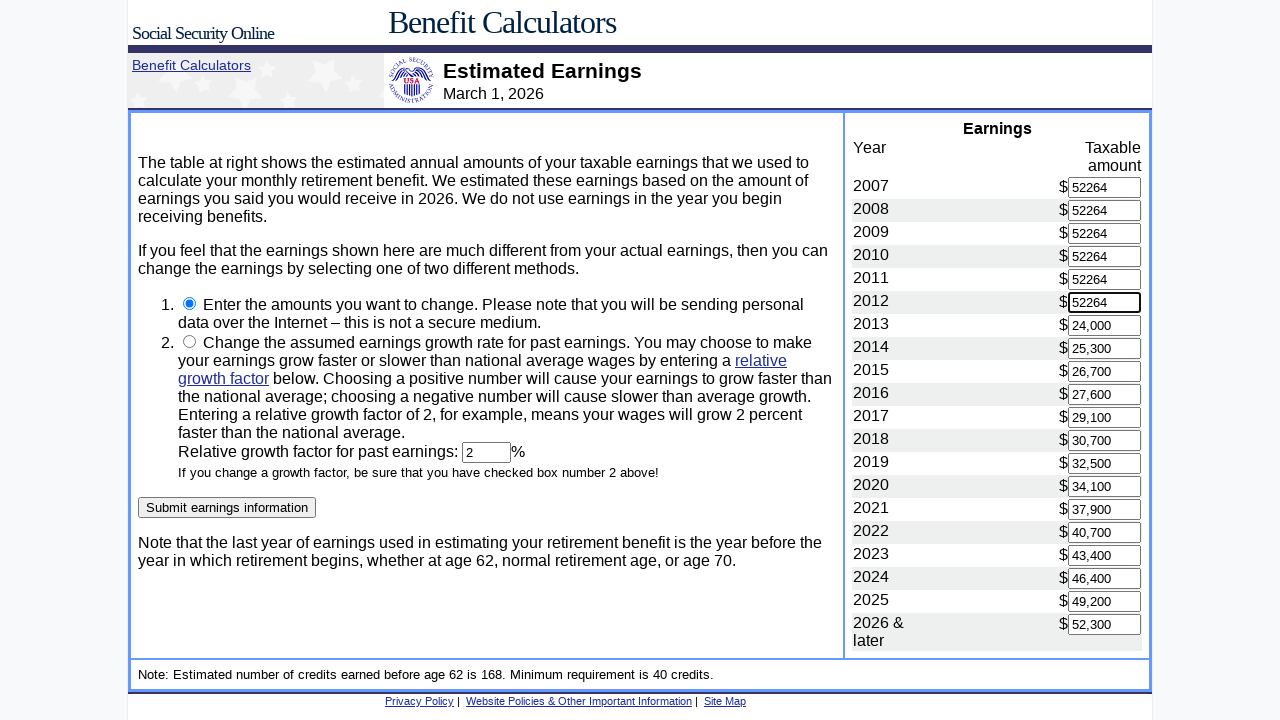

Cleared earnings field for year 2013 on input[name='2013']
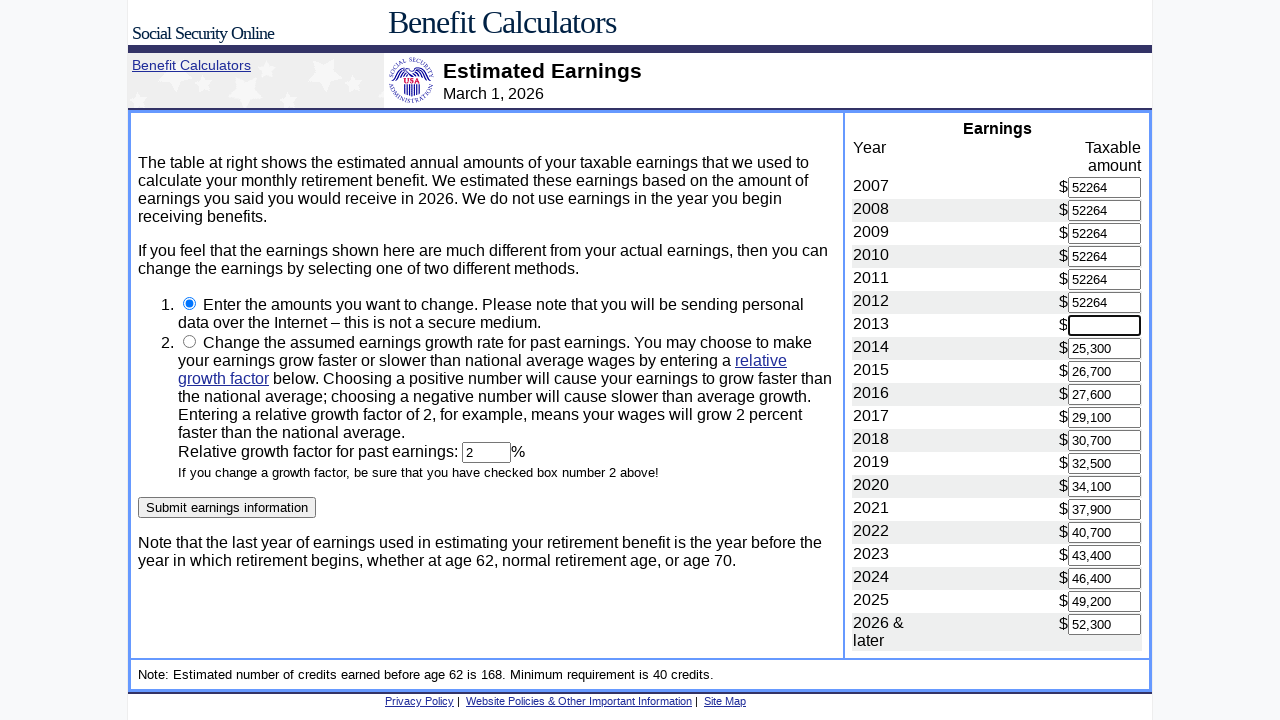

Filled earnings field for year 2013 with '52264' on input[name='2013']
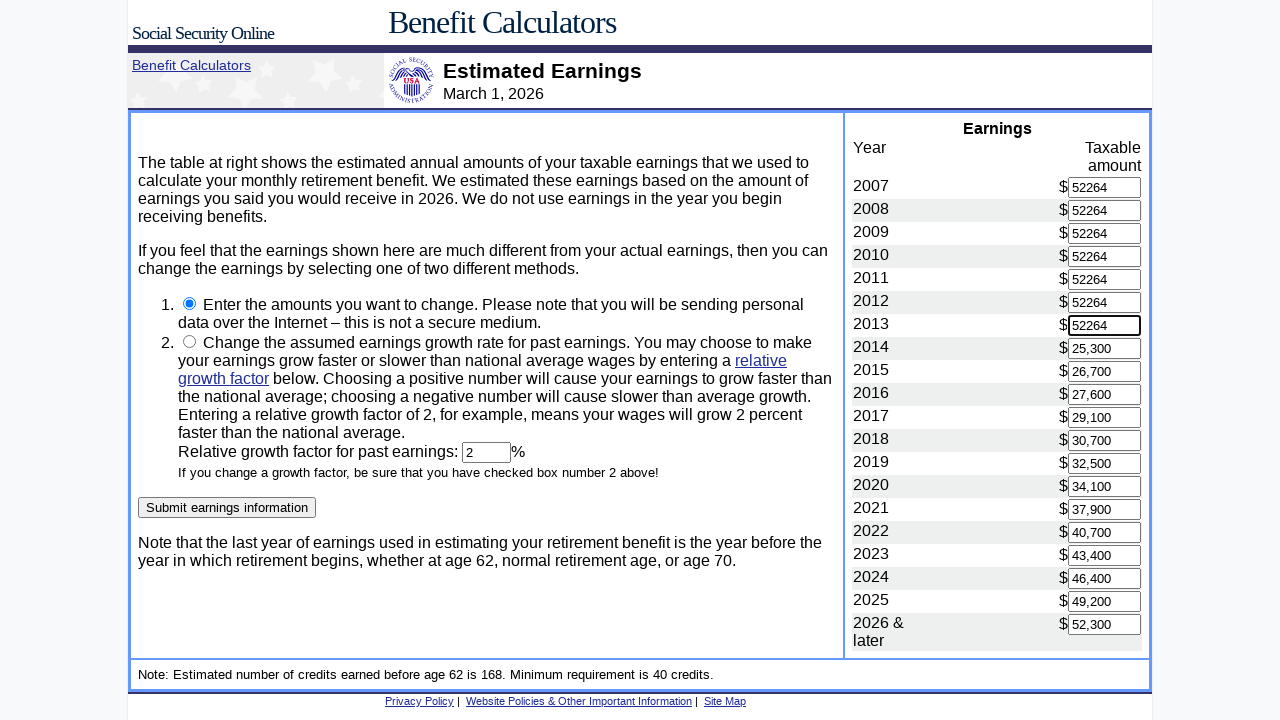

Cleared earnings field for year 2014 on input[name='2014']
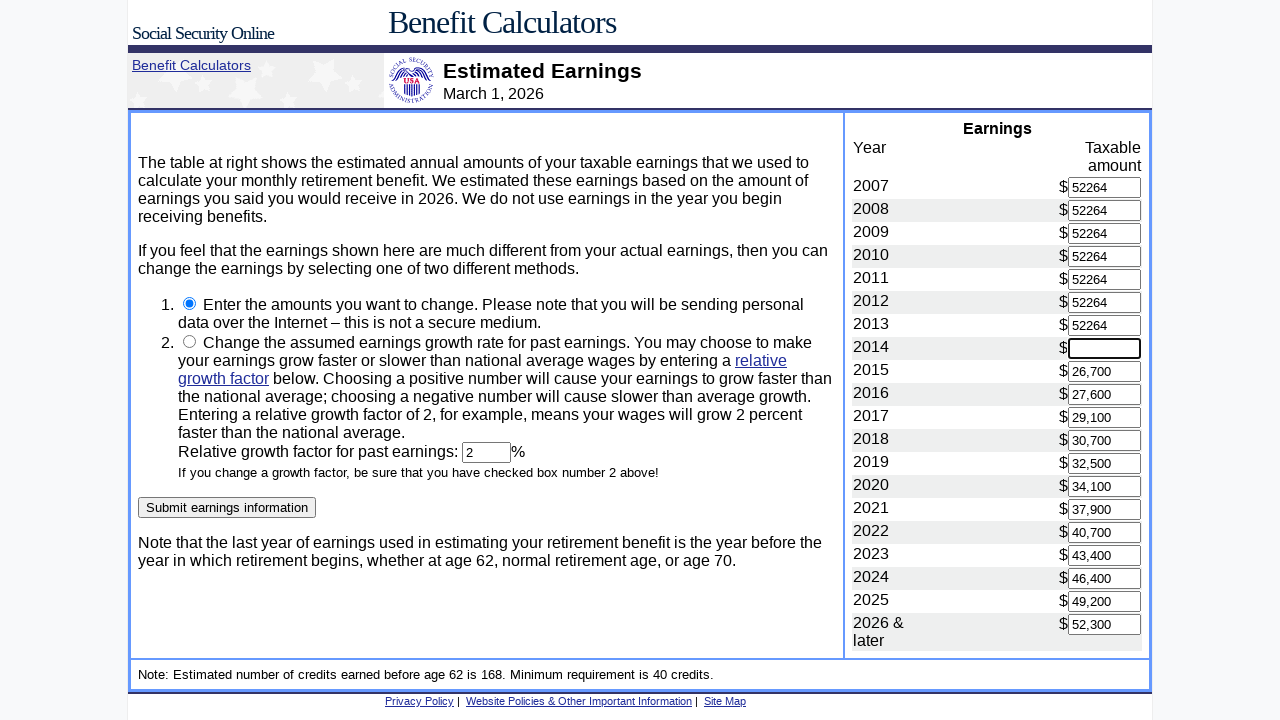

Filled earnings field for year 2014 with '52264' on input[name='2014']
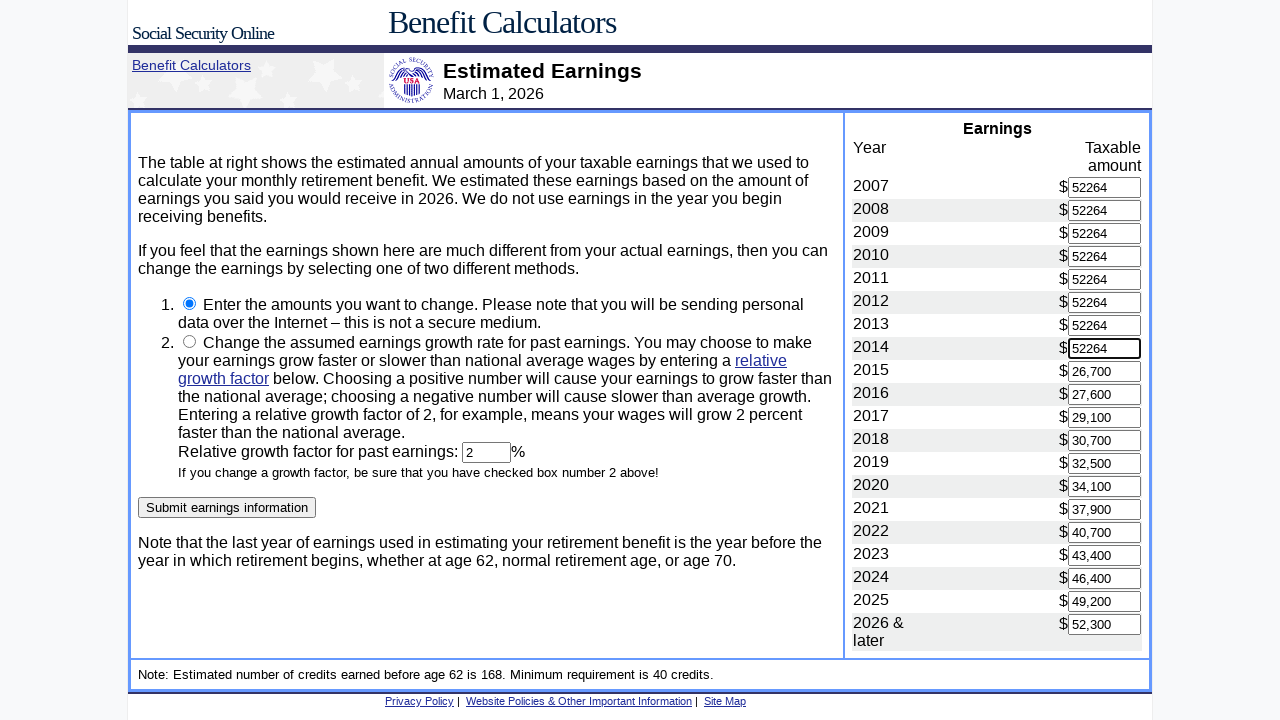

Cleared earnings field for year 2015 on input[name='2015']
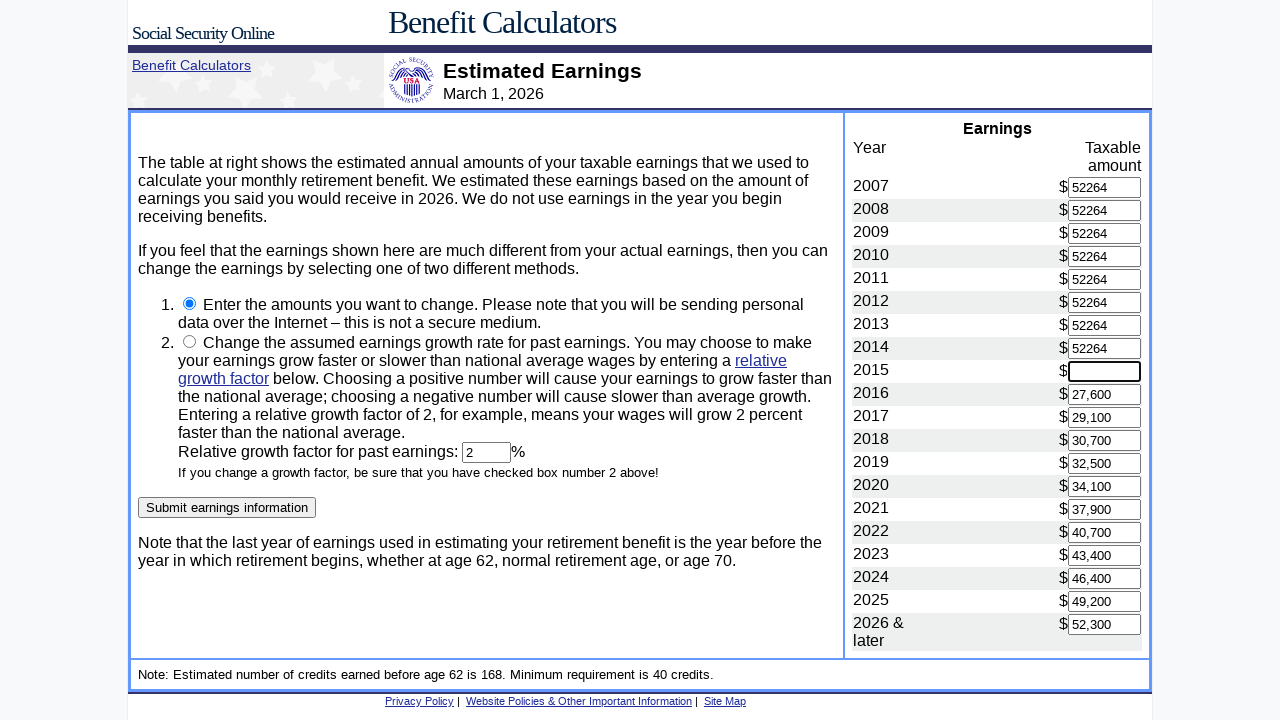

Filled earnings field for year 2015 with '52264' on input[name='2015']
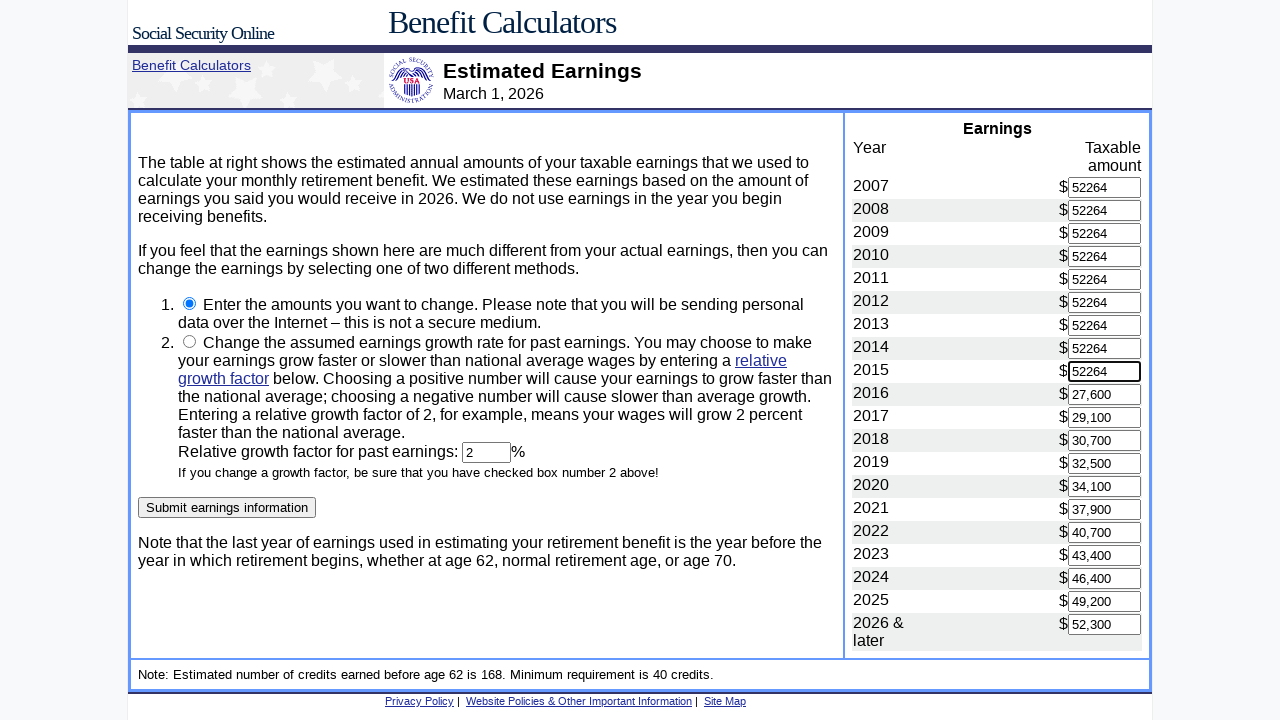

Cleared earnings field for year 2016 on input[name='2016']
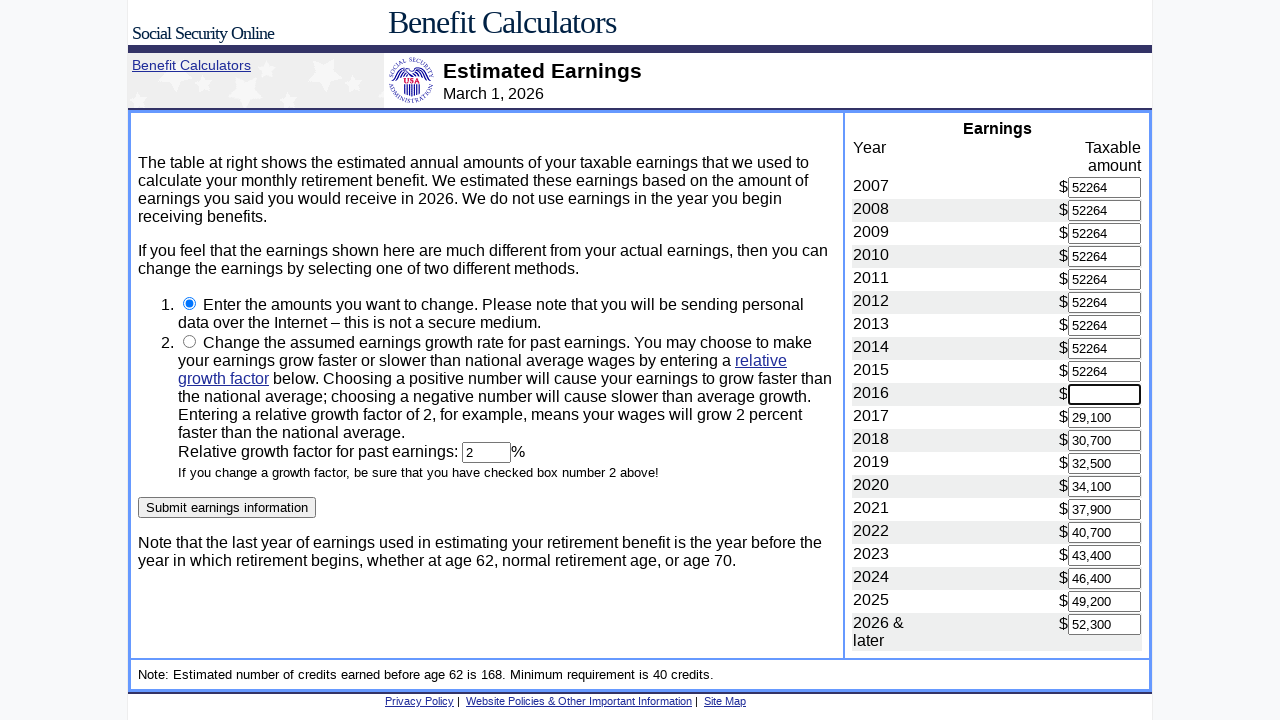

Filled earnings field for year 2016 with '52264' on input[name='2016']
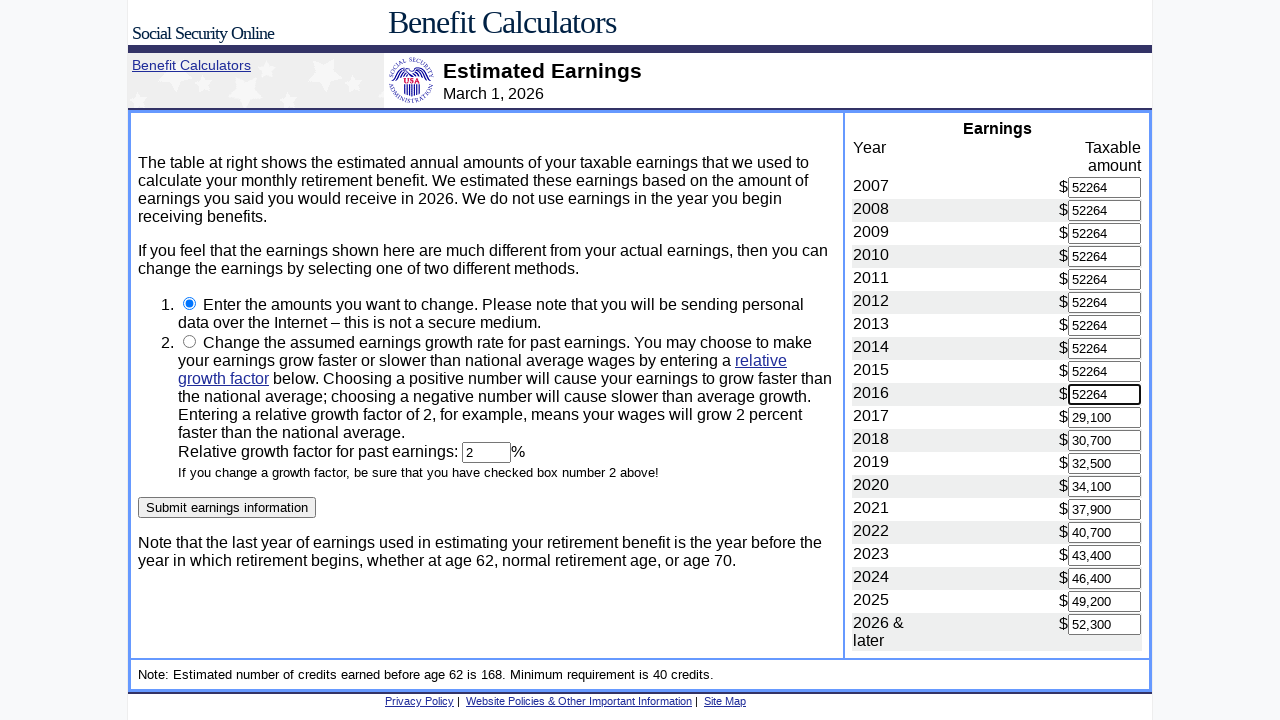

Cleared earnings field for year 2017 on input[name='2017']
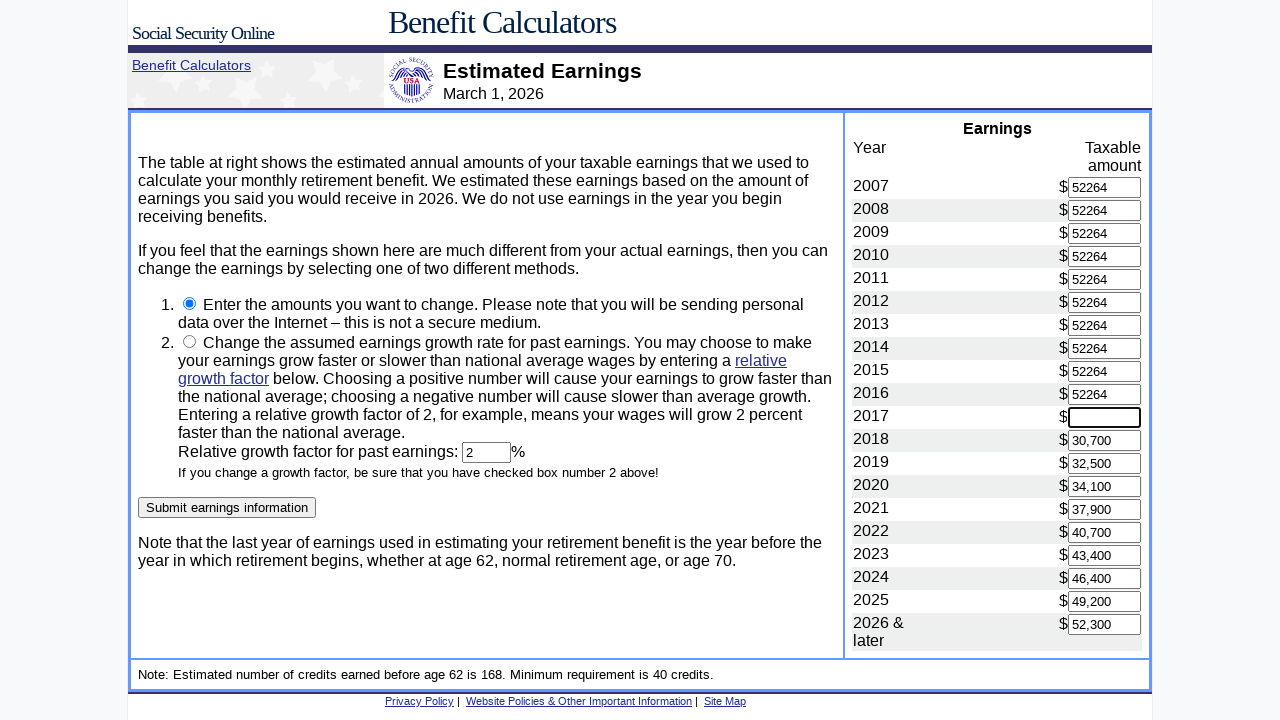

Filled earnings field for year 2017 with '52264' on input[name='2017']
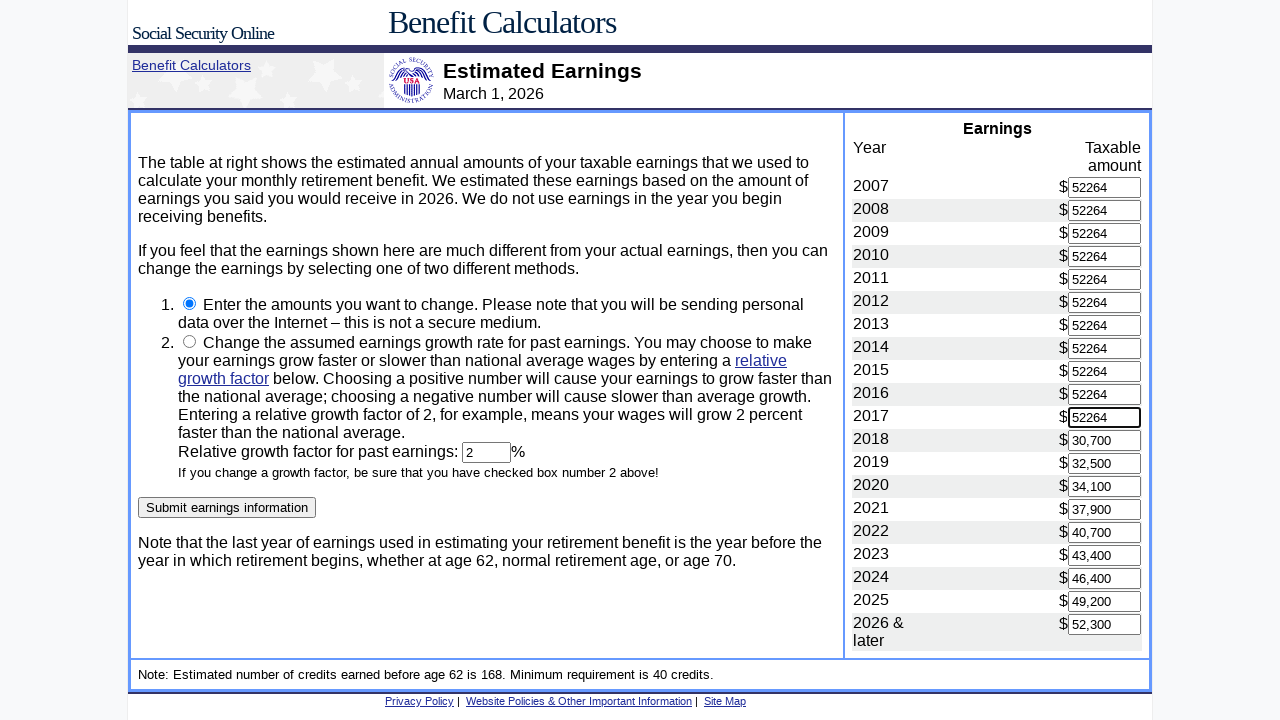

Cleared earnings field for year 2018 on input[name='2018']
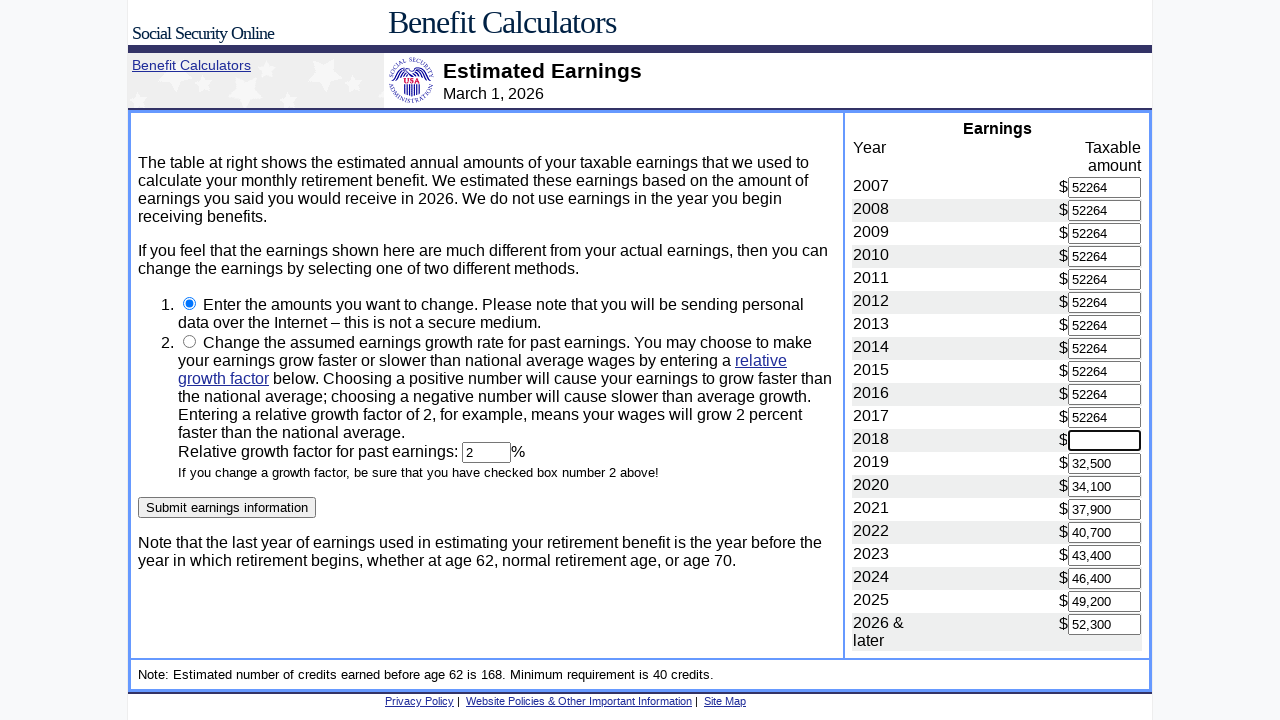

Filled earnings field for year 2018 with '52264' on input[name='2018']
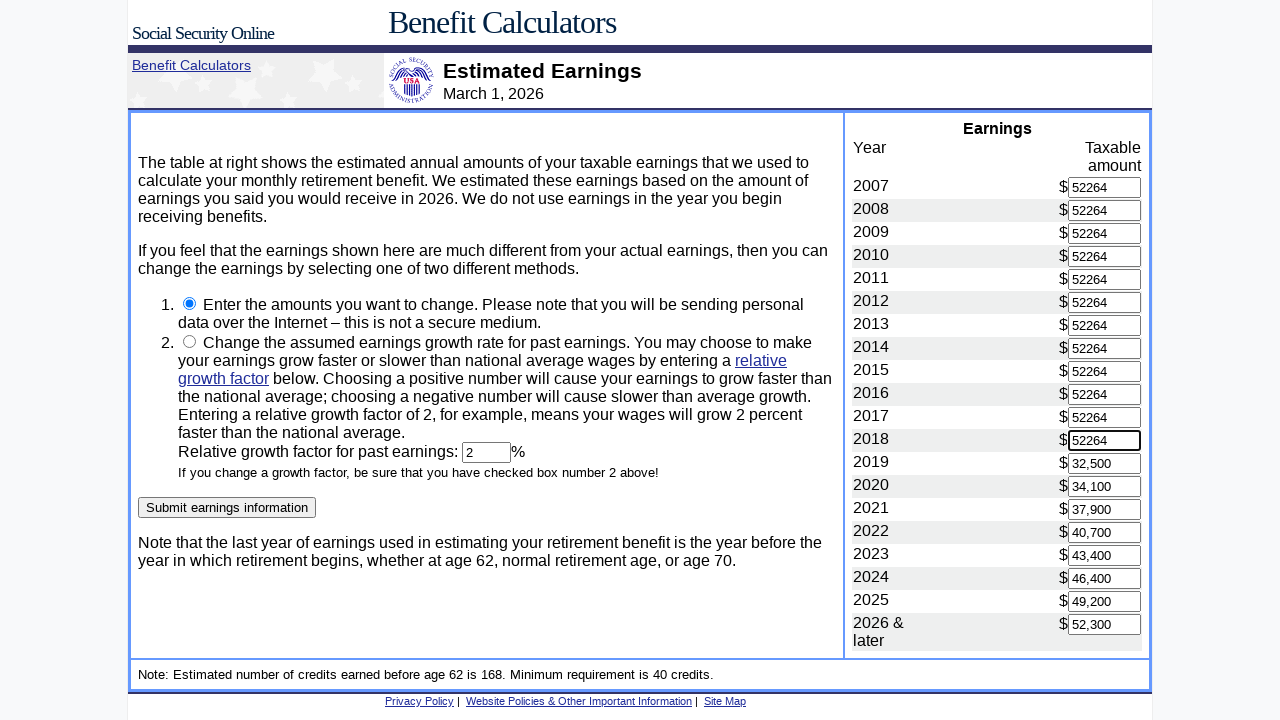

Cleared earnings field for year 2019 on input[name='2019']
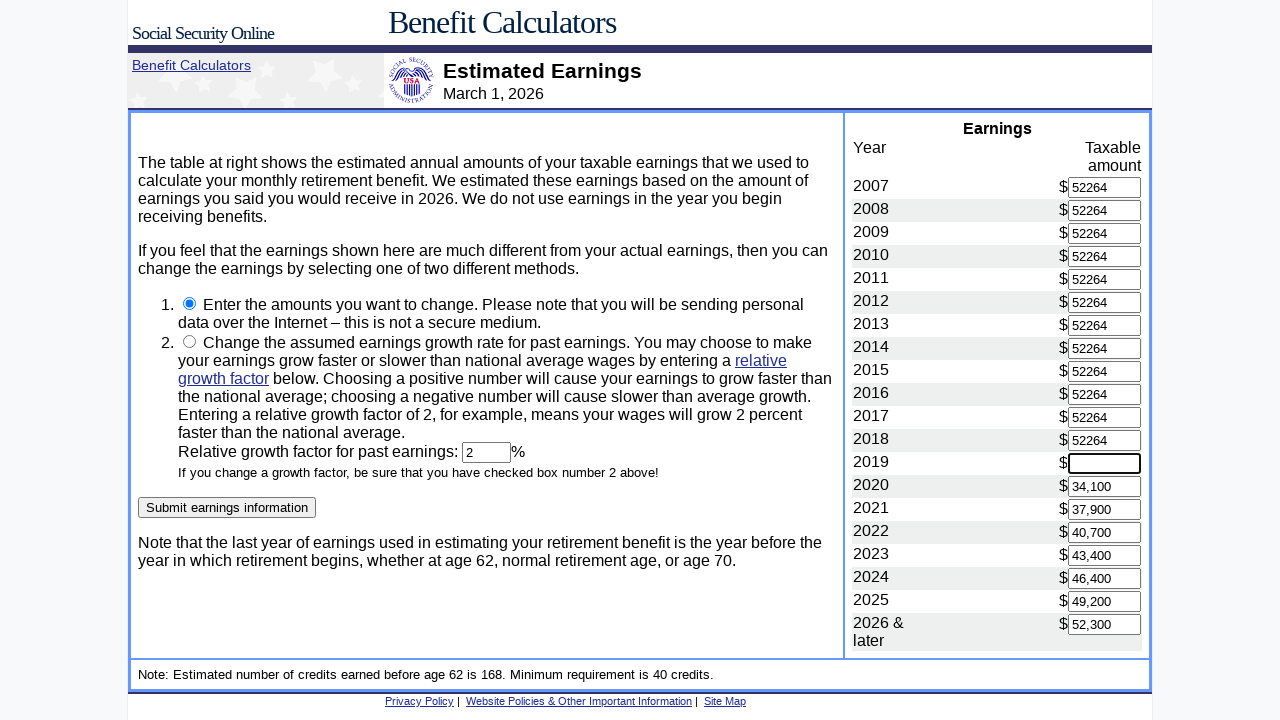

Filled earnings field for year 2019 with '52264' on input[name='2019']
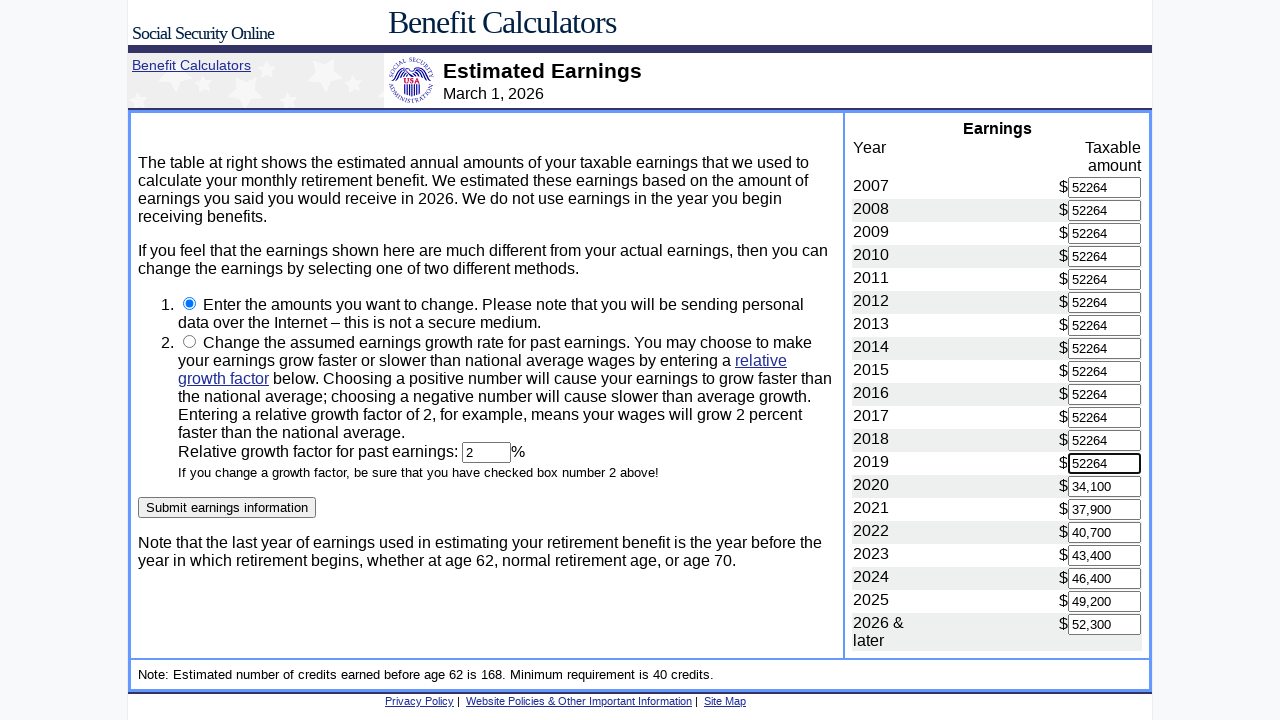

Cleared earnings field for year 2020 on input[name='2020']
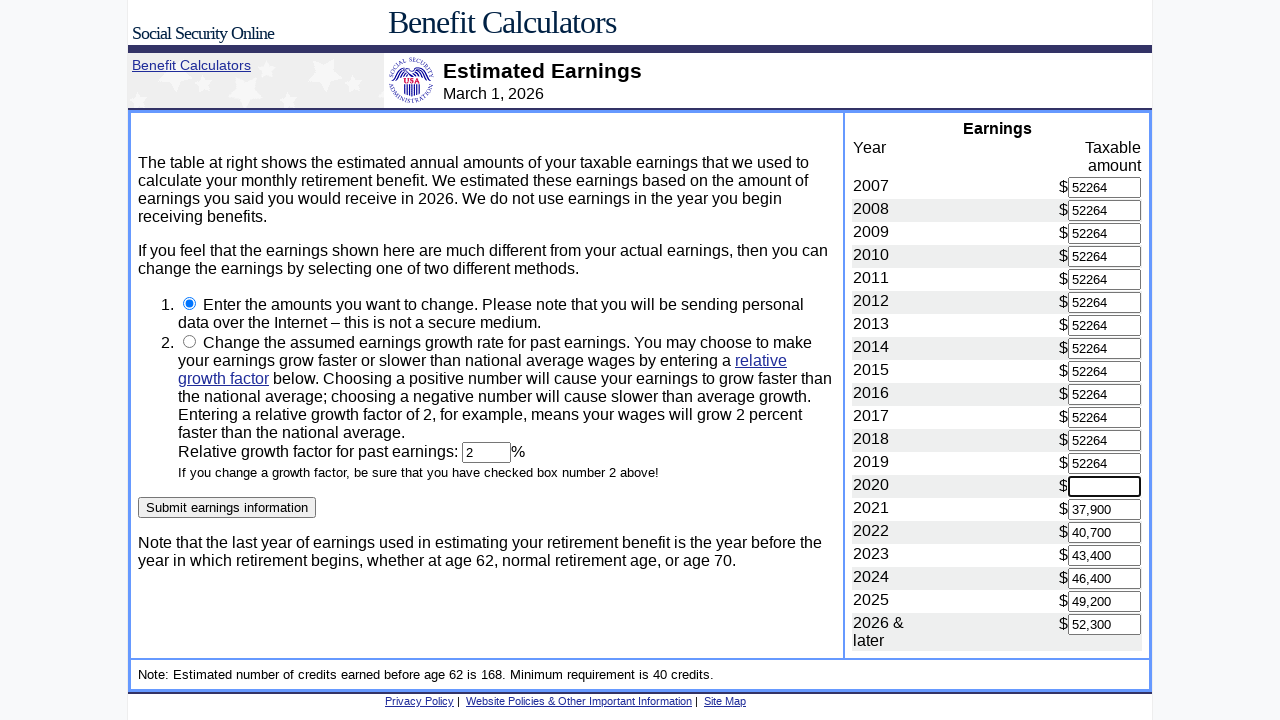

Filled earnings field for year 2020 with '52264' on input[name='2020']
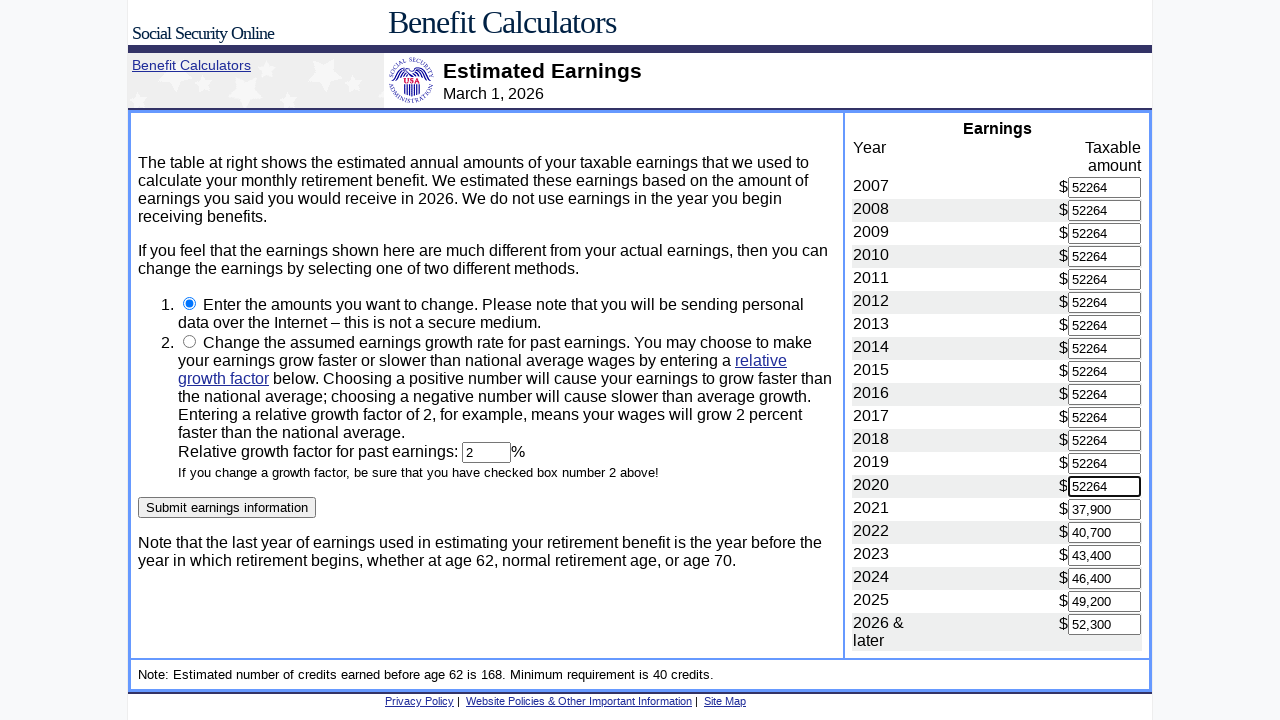

Cleared earnings field for year 2021 on input[name='2021']
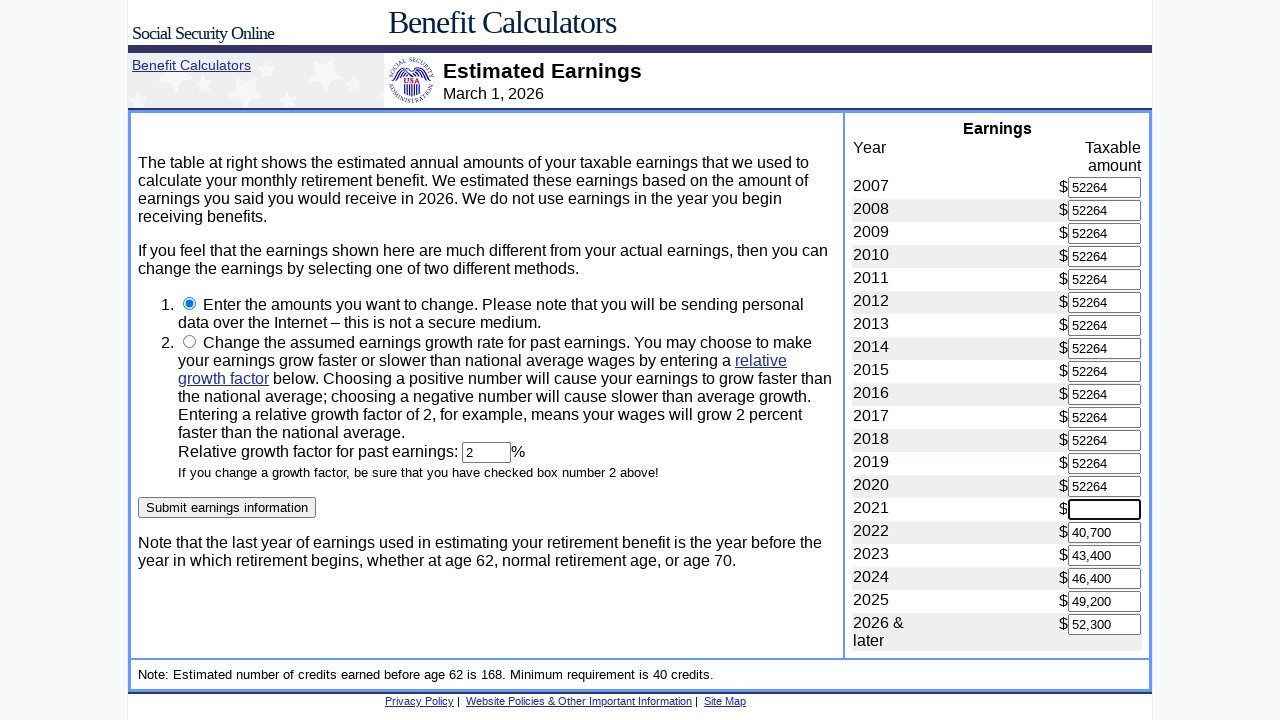

Filled earnings field for year 2021 with '52264' on input[name='2021']
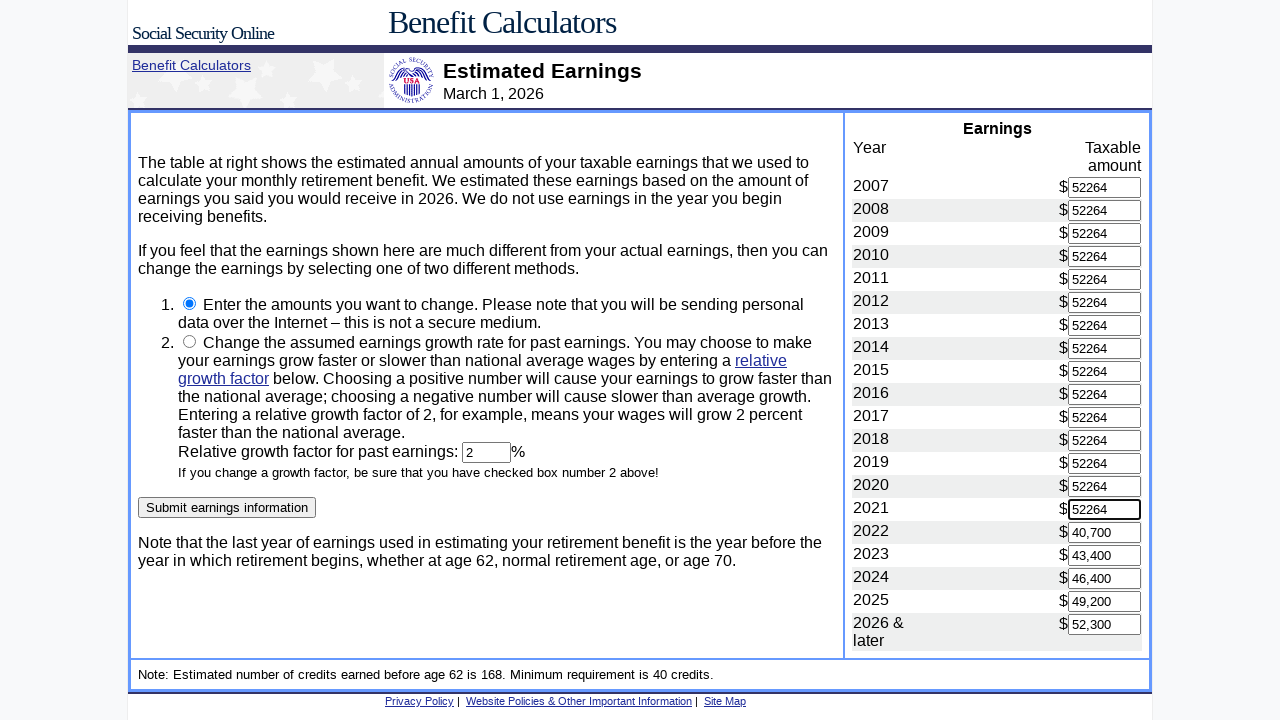

Cleared earnings field for year 2022 on input[name='2022']
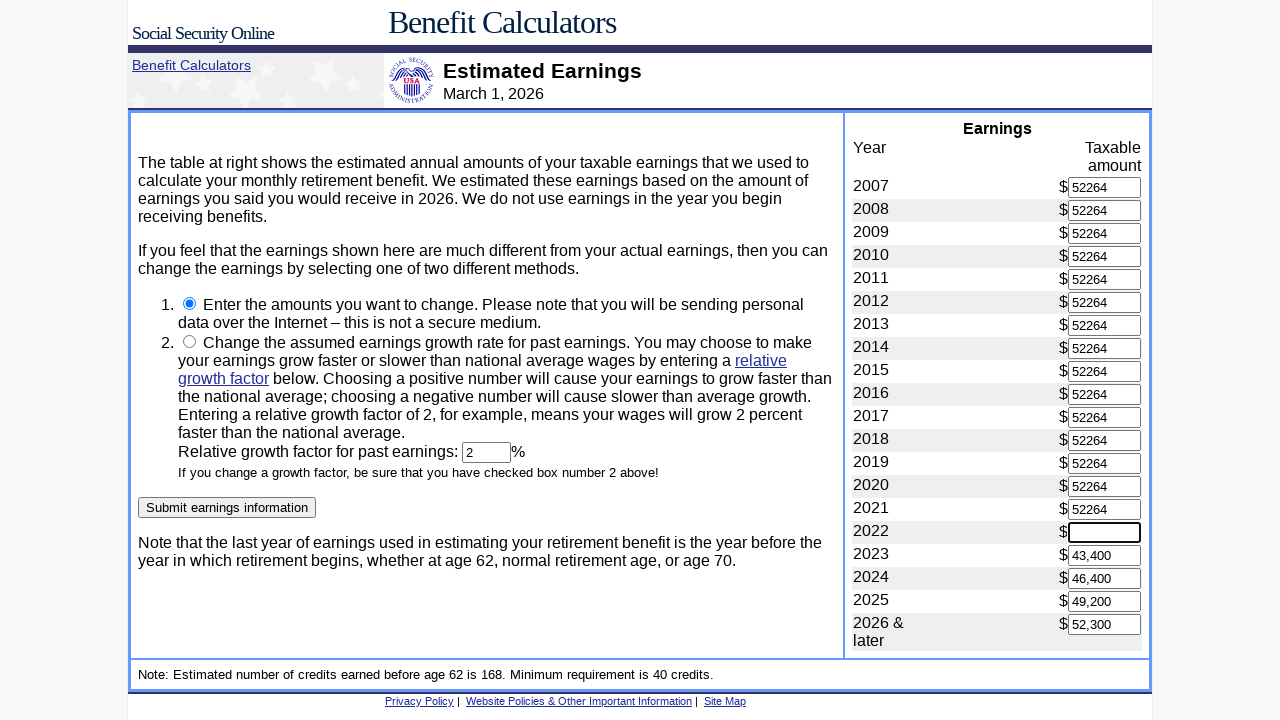

Filled earnings field for year 2022 with '52264' on input[name='2022']
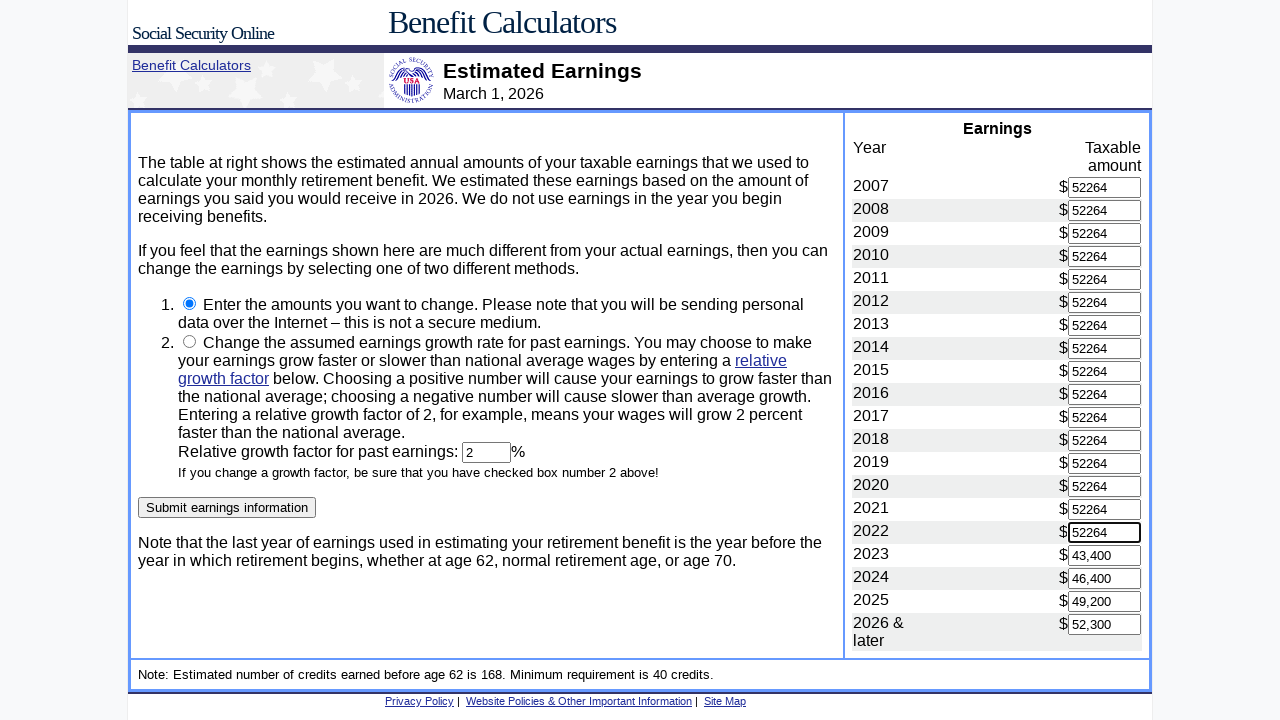

Cleared earnings field for year 2023 on input[name='2023']
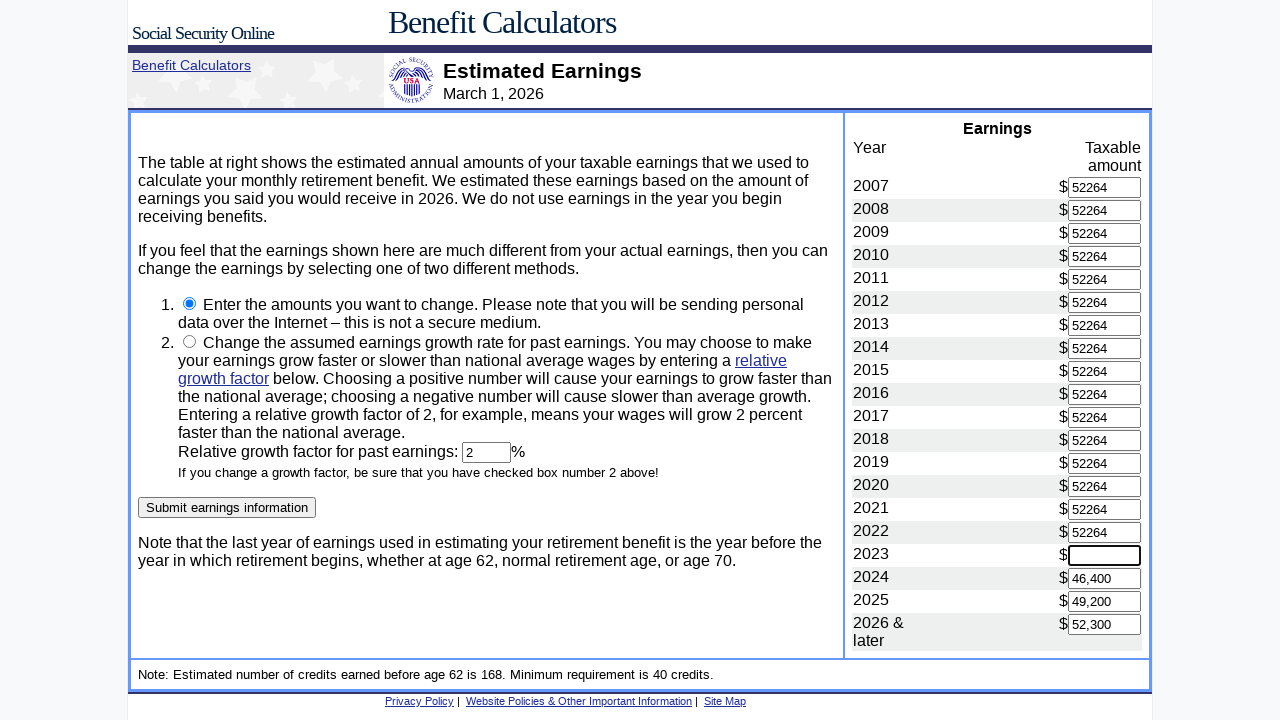

Filled earnings field for year 2023 with '52264' on input[name='2023']
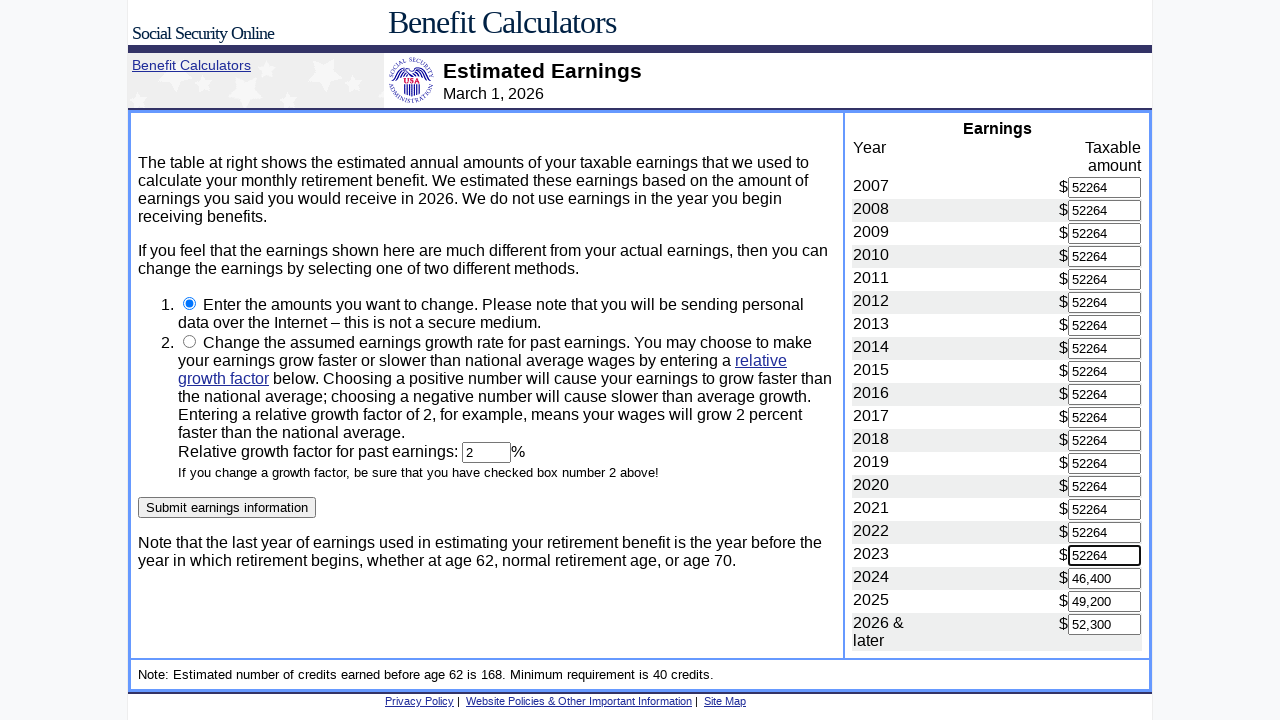

Cleared earnings field for year 2024 on input[name='2024']
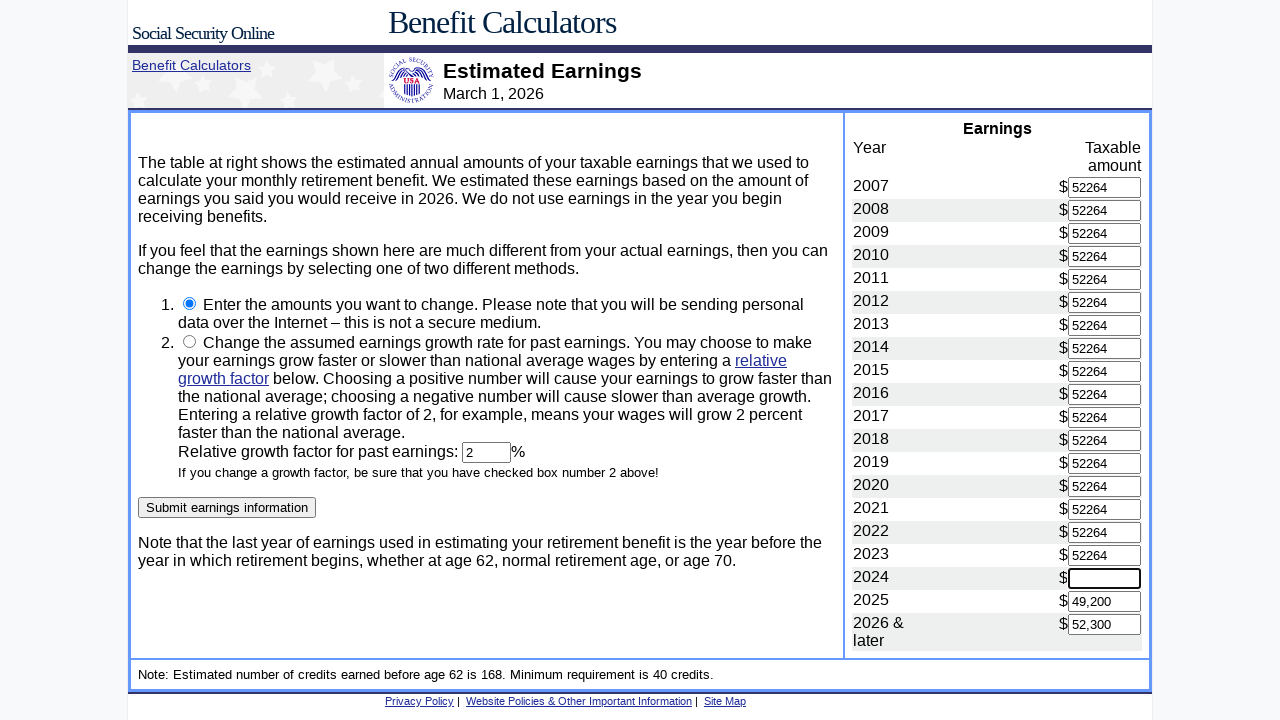

Filled earnings field for year 2024 with '52264' on input[name='2024']
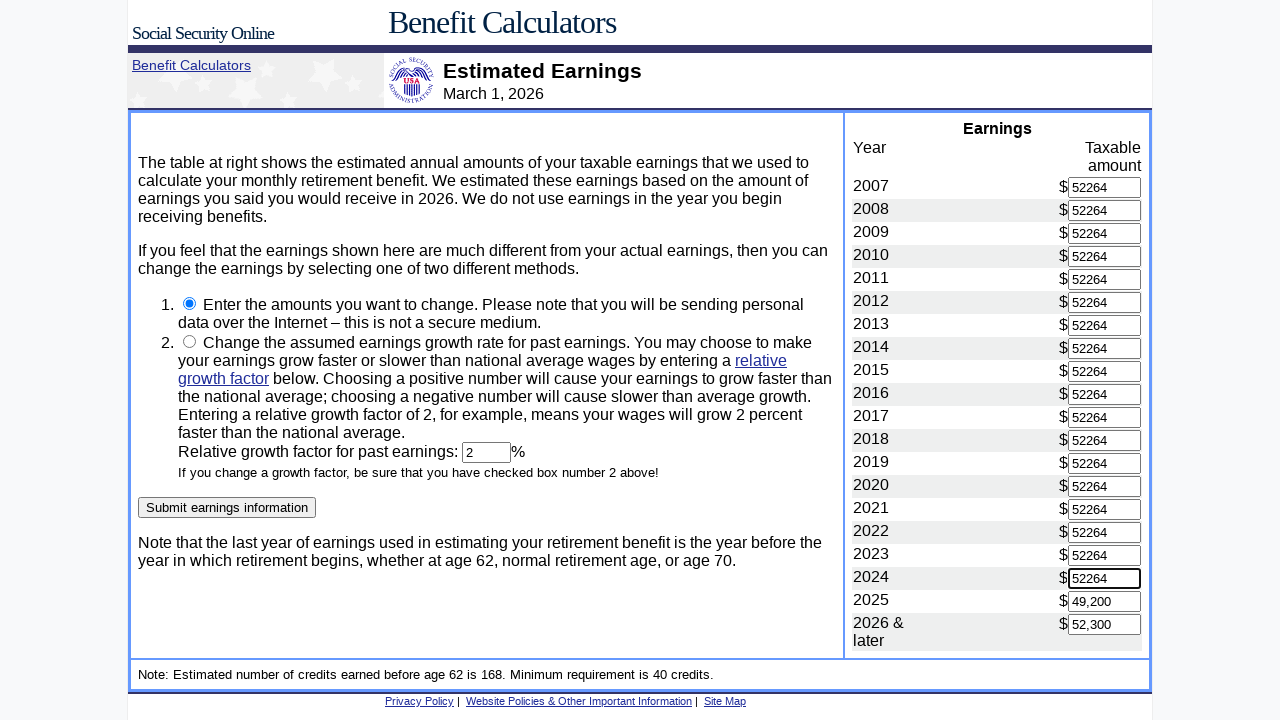

Clicked evaluate button to calculate benefit estimates at (227, 508) on body > table:nth-child(3) > tbody > tr:nth-child(1) > td:nth-child(1) > form > i
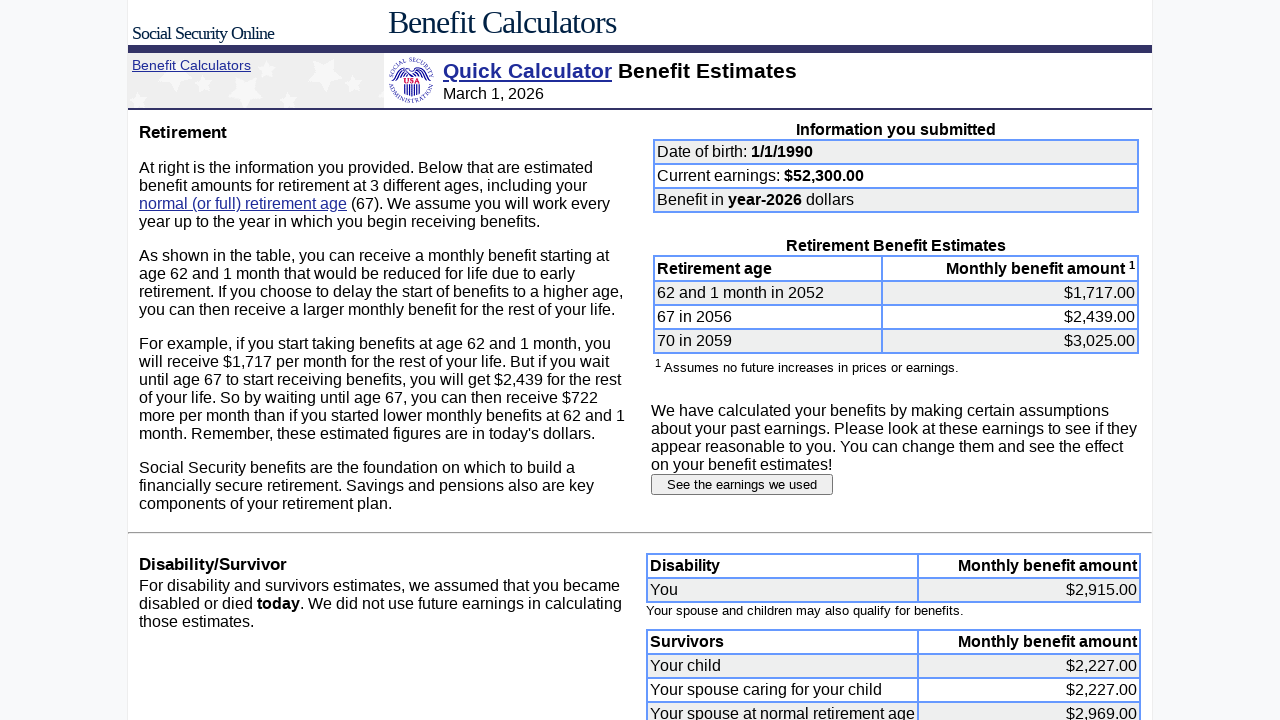

Benefit calculation results loaded (est_fra element appeared)
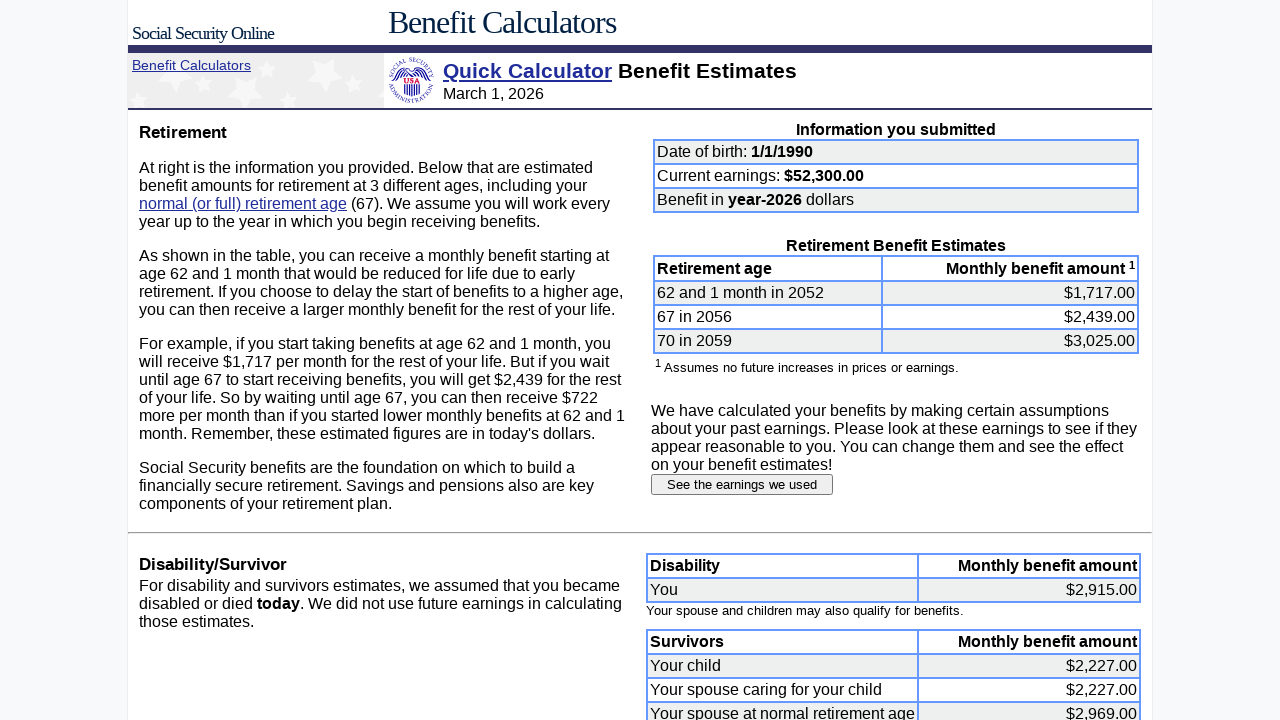

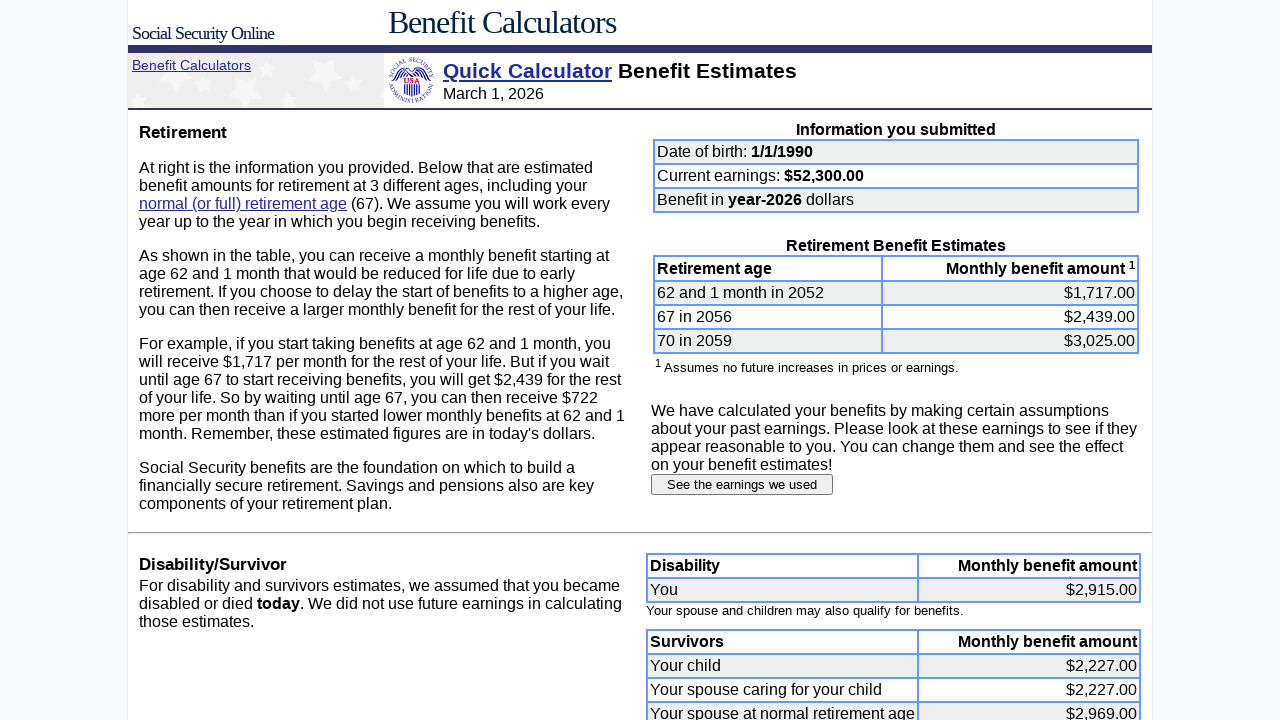